Tests adding multiple records to a web table by filling in name, age, and country fields, then submitting each record. The test adds 10 records with random data to verify the table functionality.

Starting URL: https://claruswaysda.github.io/addRecordWebTable.html

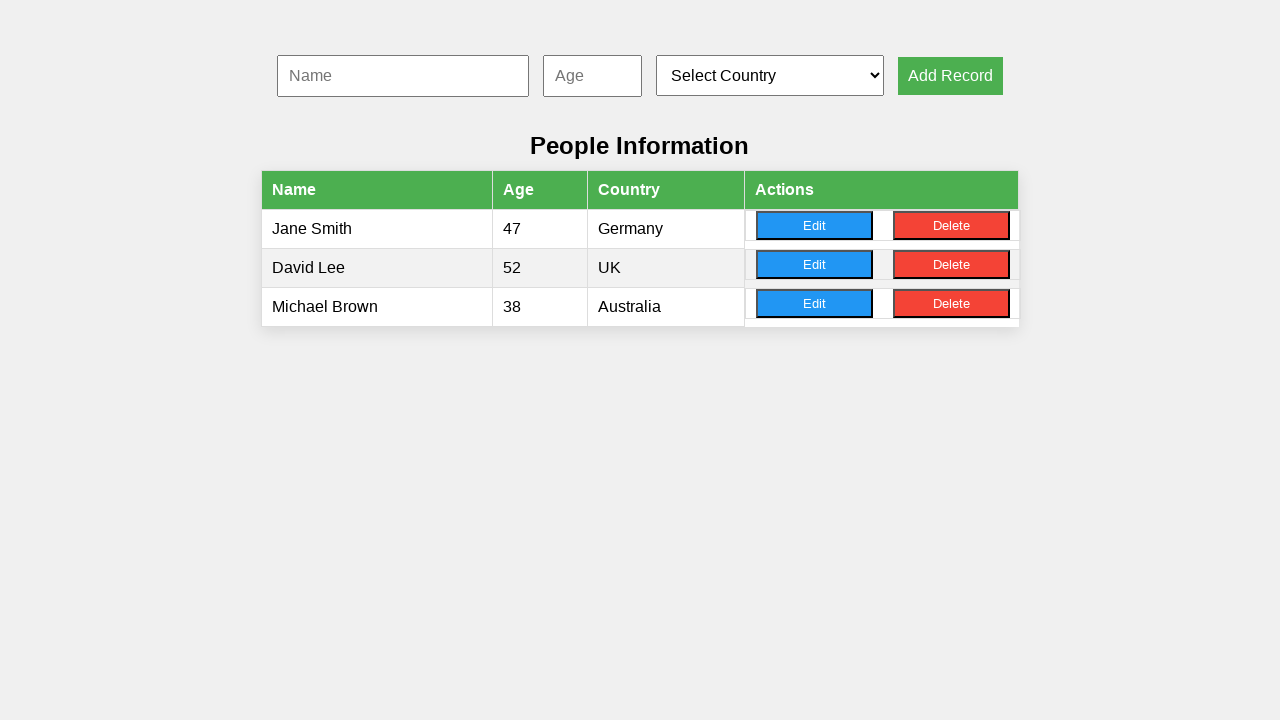

Filled name input with 'Marcus' on #nameInput
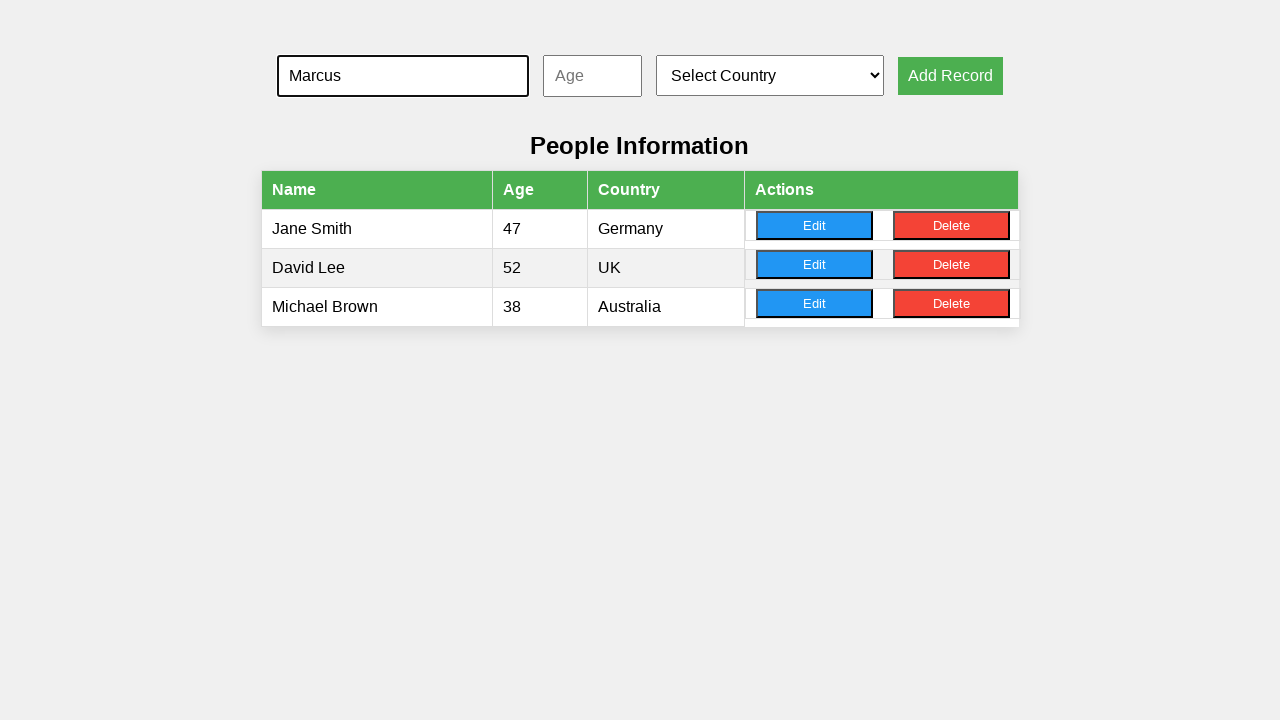

Filled age input with '35' on #ageInput
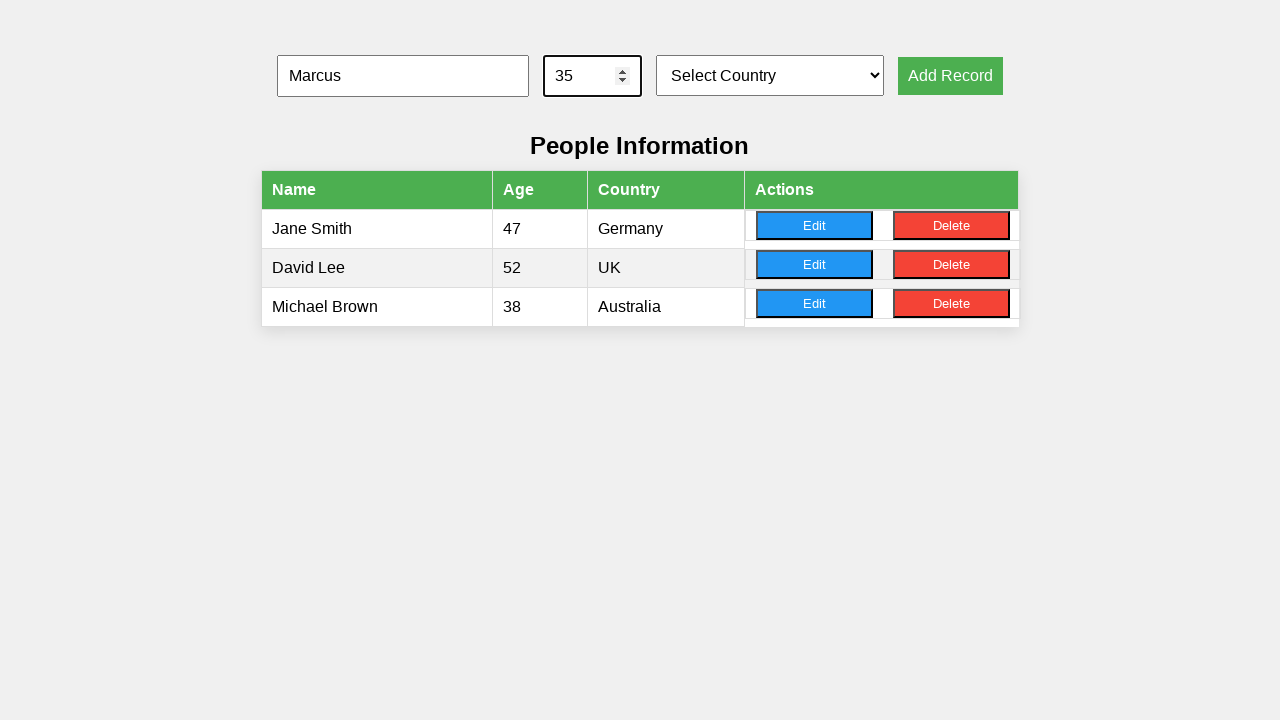

Selected random country option at index 2 on #countrySelect
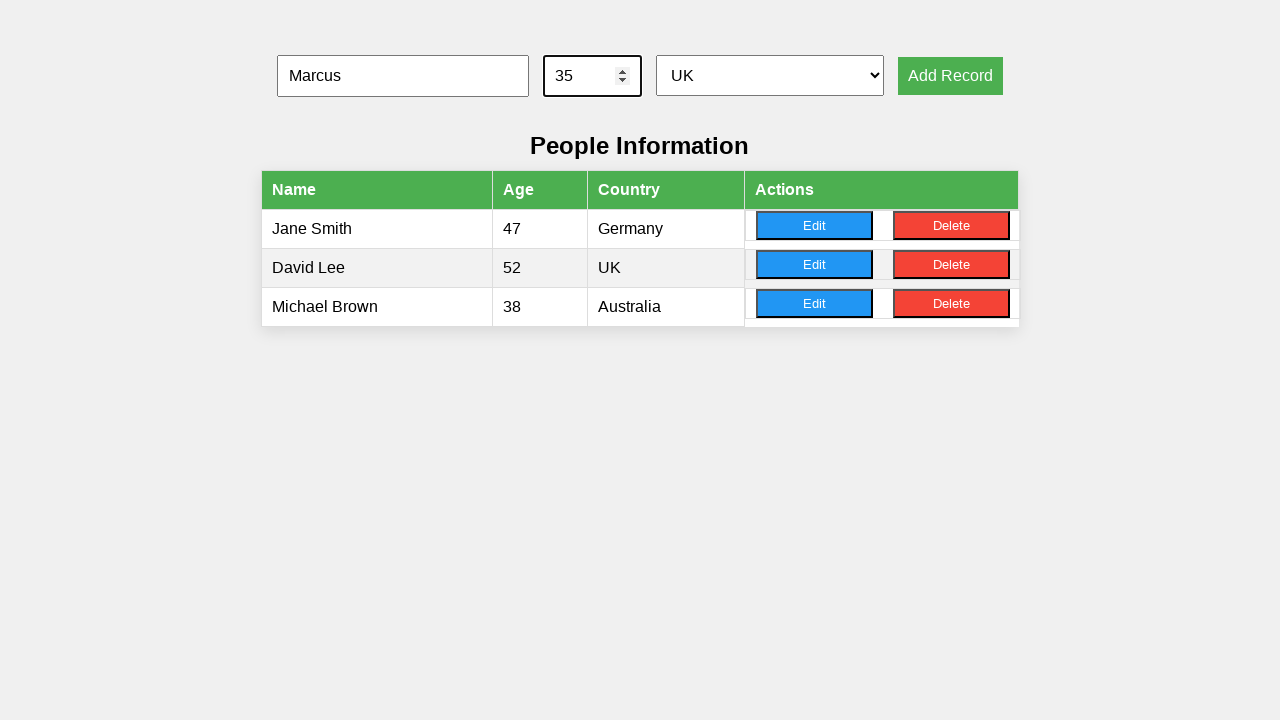

Clicked add record button for record 1 at (950, 76) on button[onclick='addRecord()']
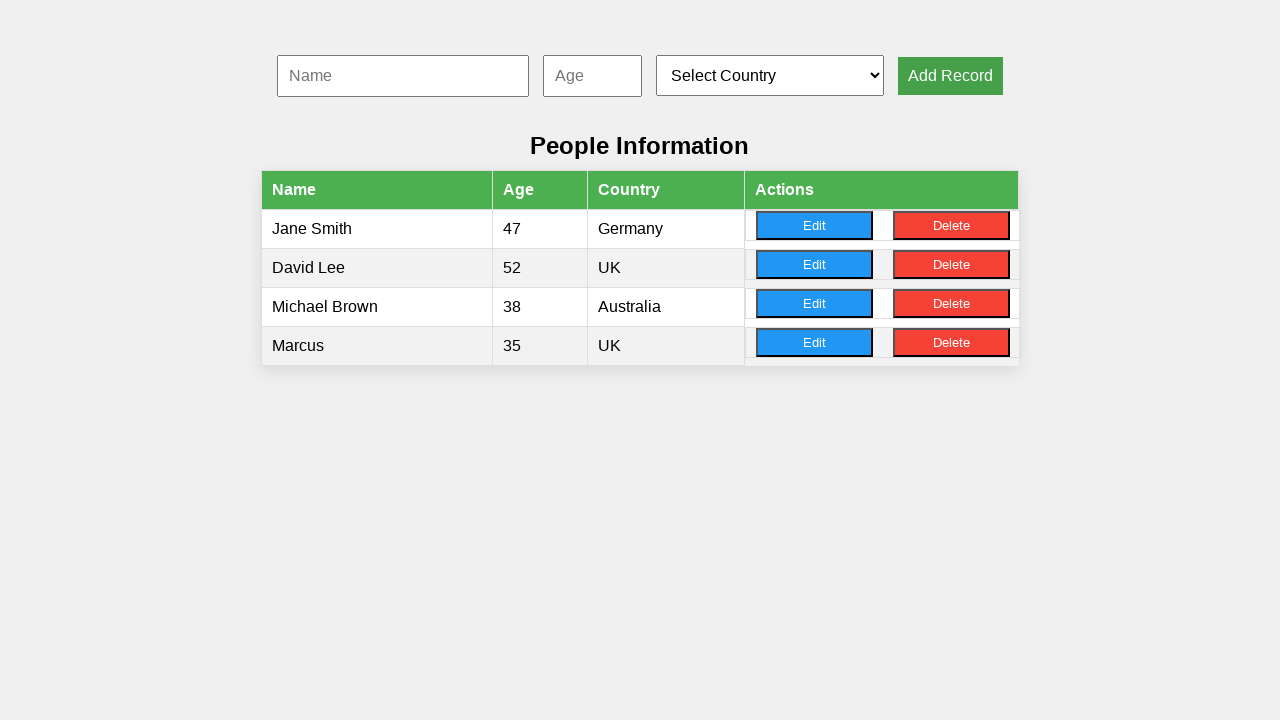

Filled name input with 'Elena' on #nameInput
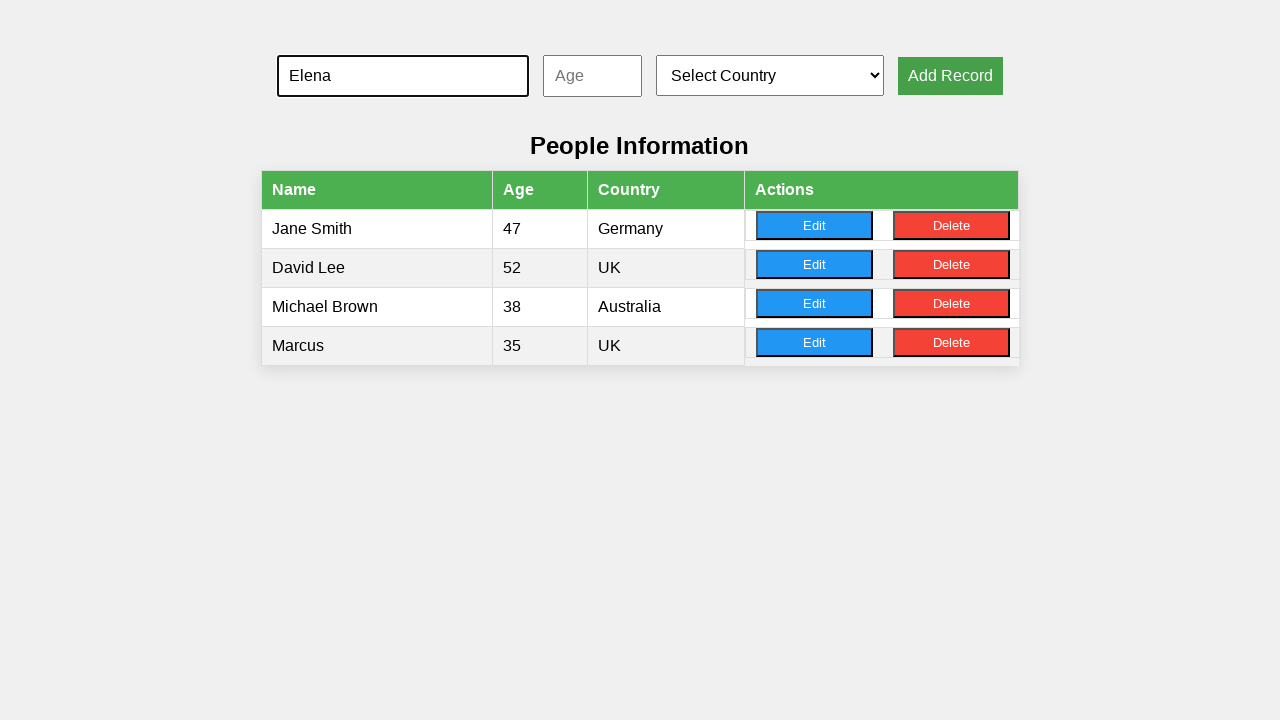

Filled age input with '34' on #ageInput
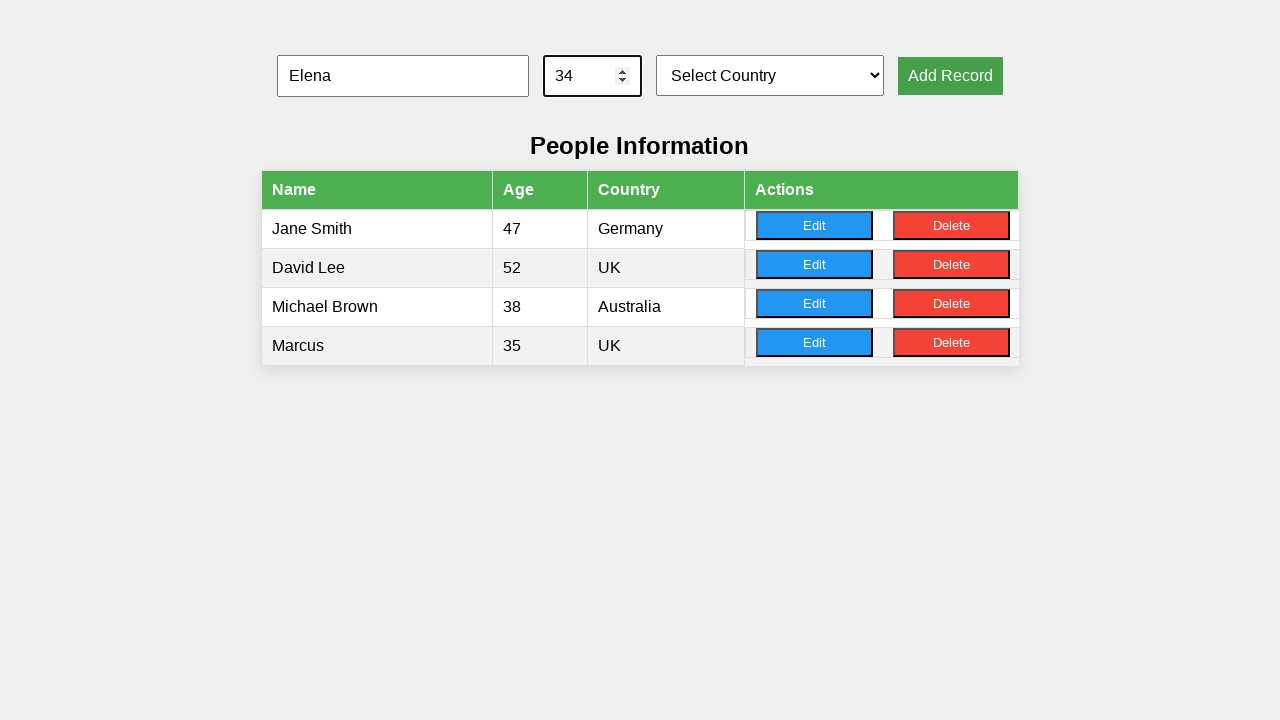

Selected random country option at index 3 on #countrySelect
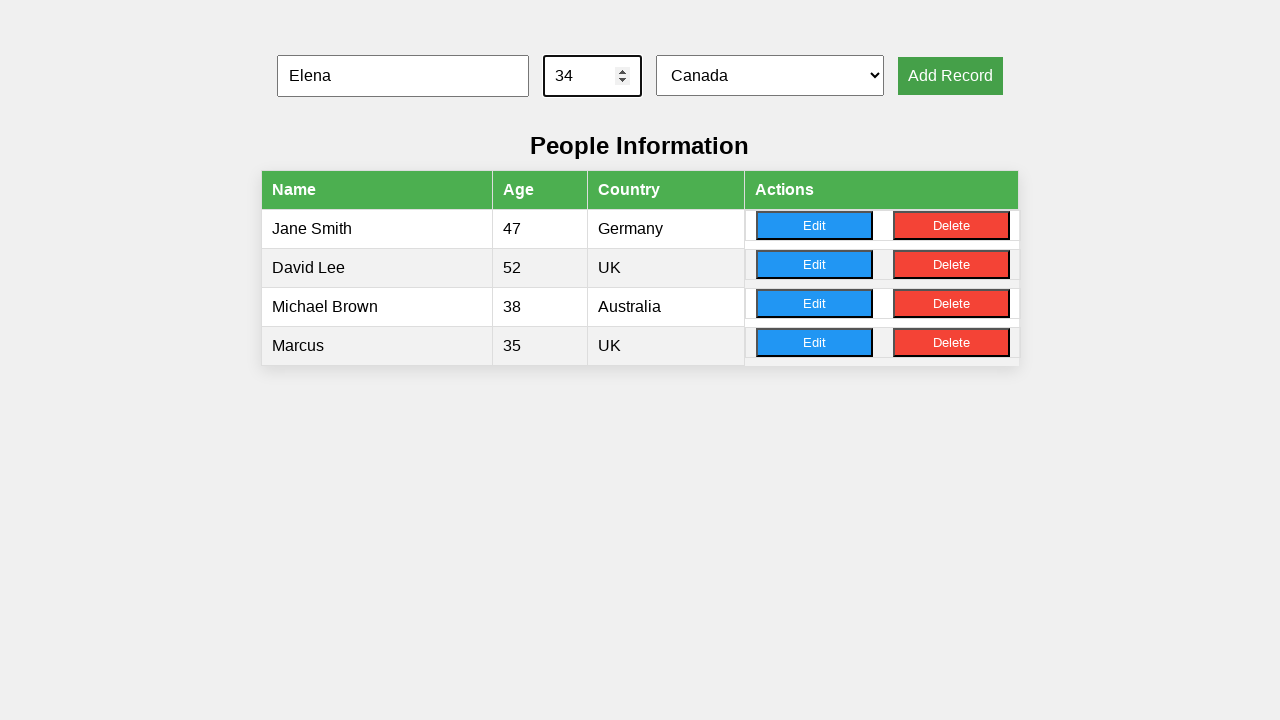

Clicked add record button for record 2 at (950, 76) on button[onclick='addRecord()']
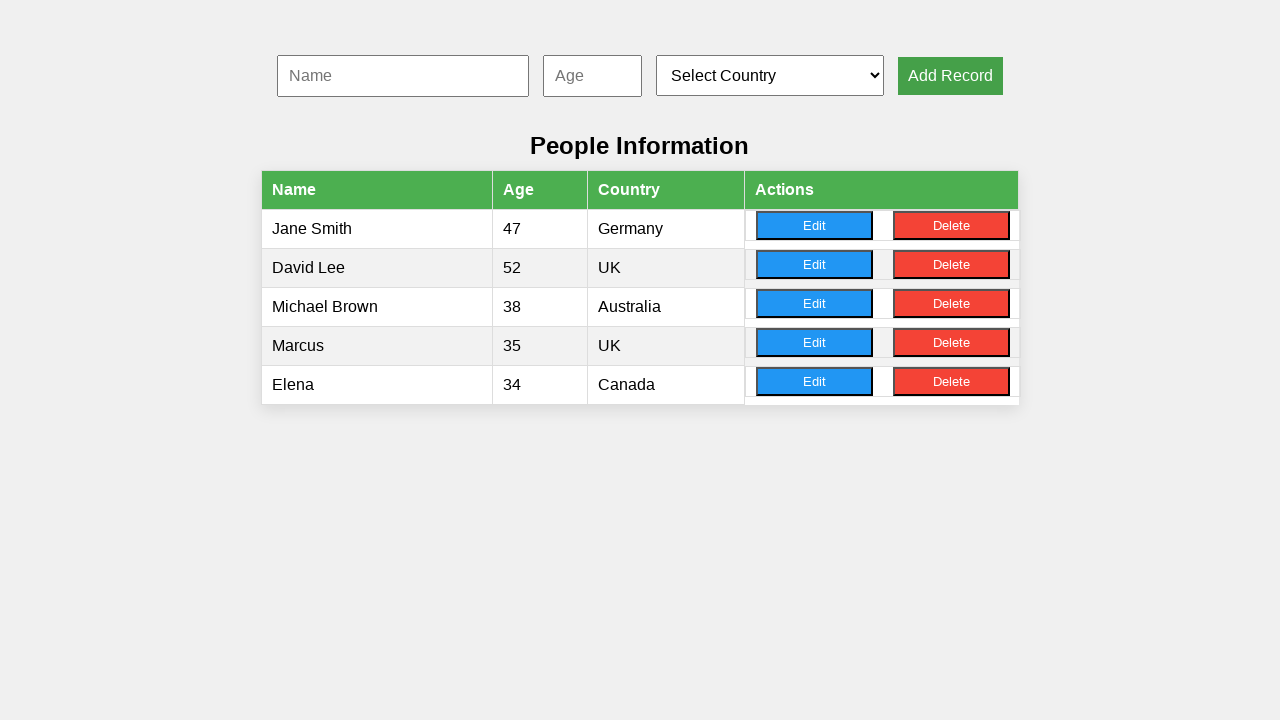

Filled name input with 'Jasper' on #nameInput
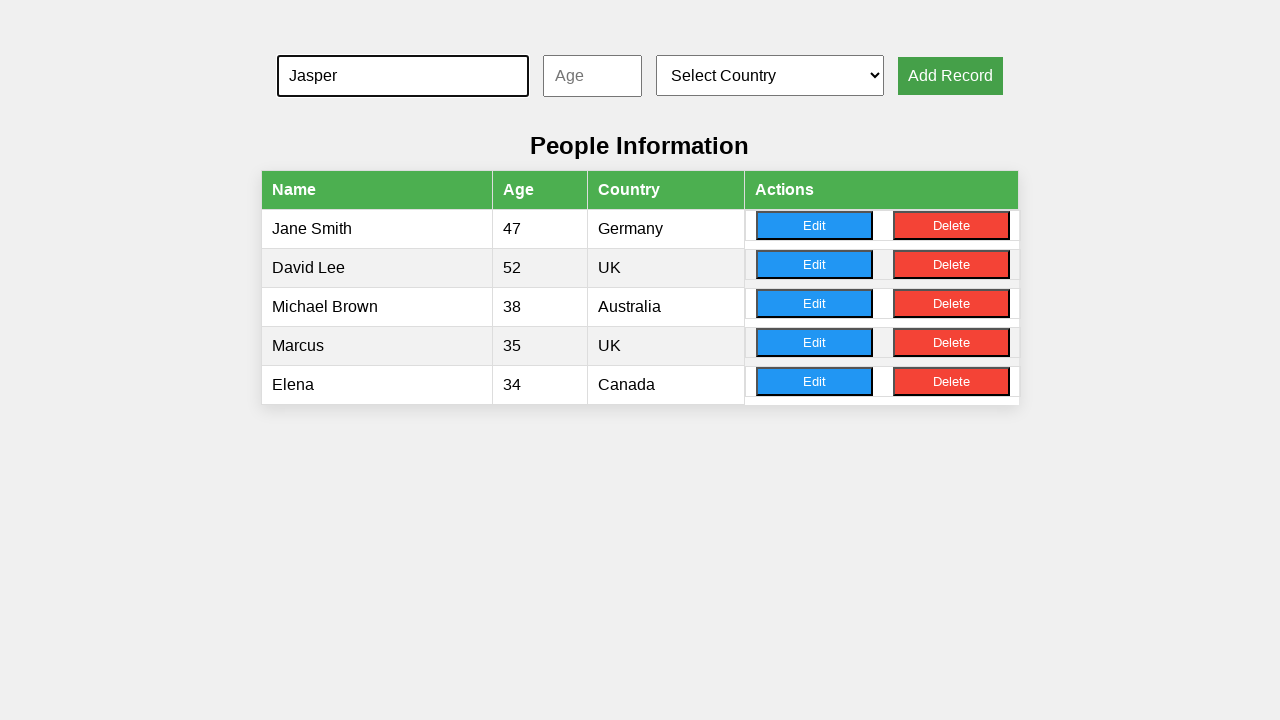

Filled age input with '24' on #ageInput
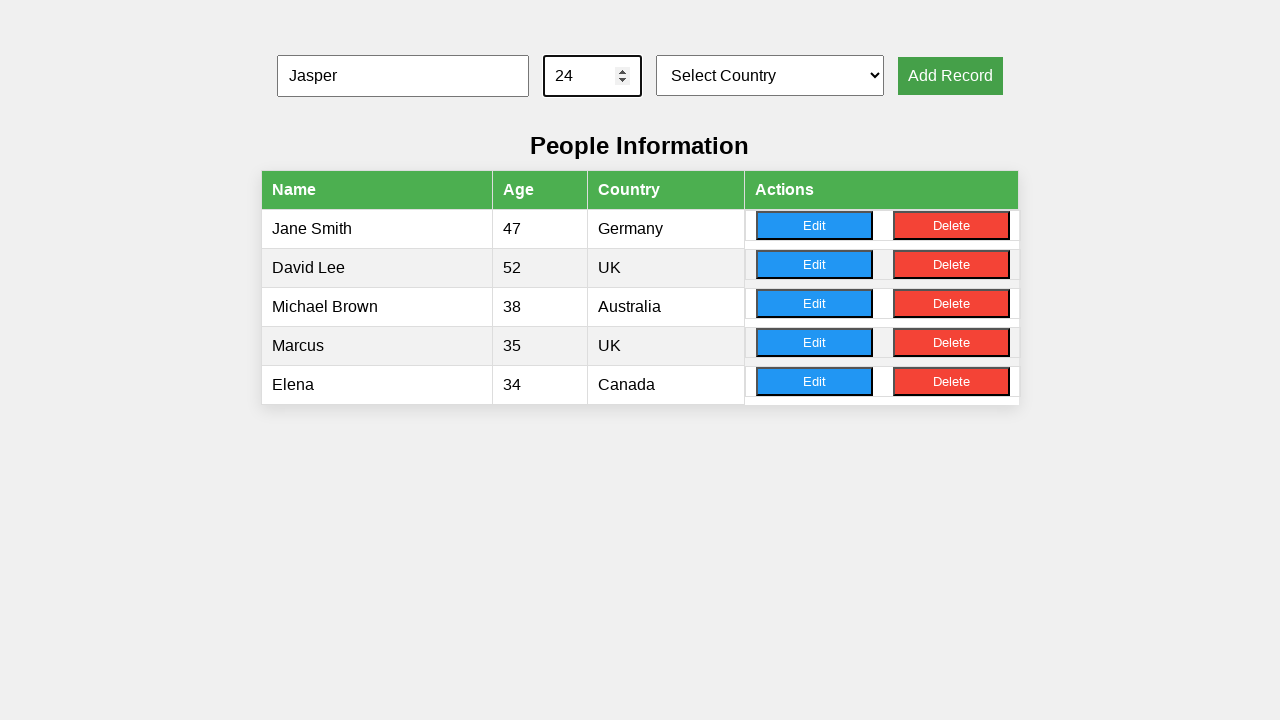

Selected random country option at index 2 on #countrySelect
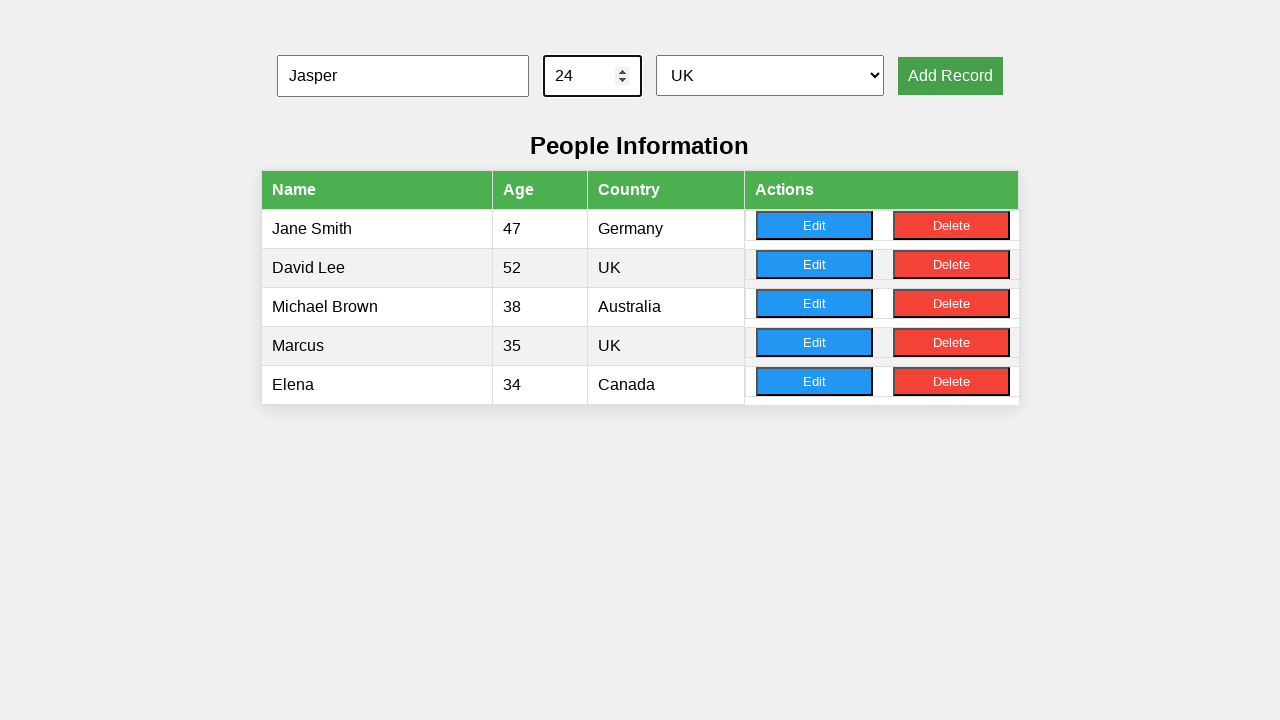

Clicked add record button for record 3 at (950, 76) on button[onclick='addRecord()']
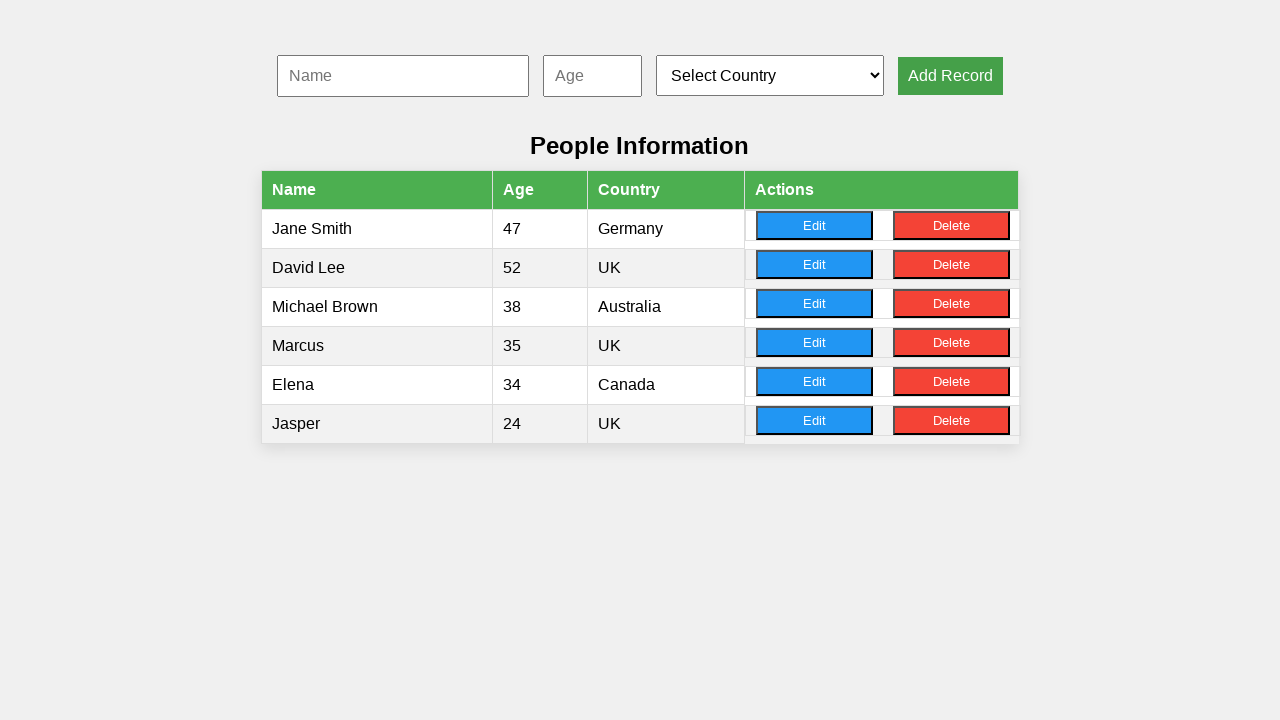

Filled name input with 'Sofia' on #nameInput
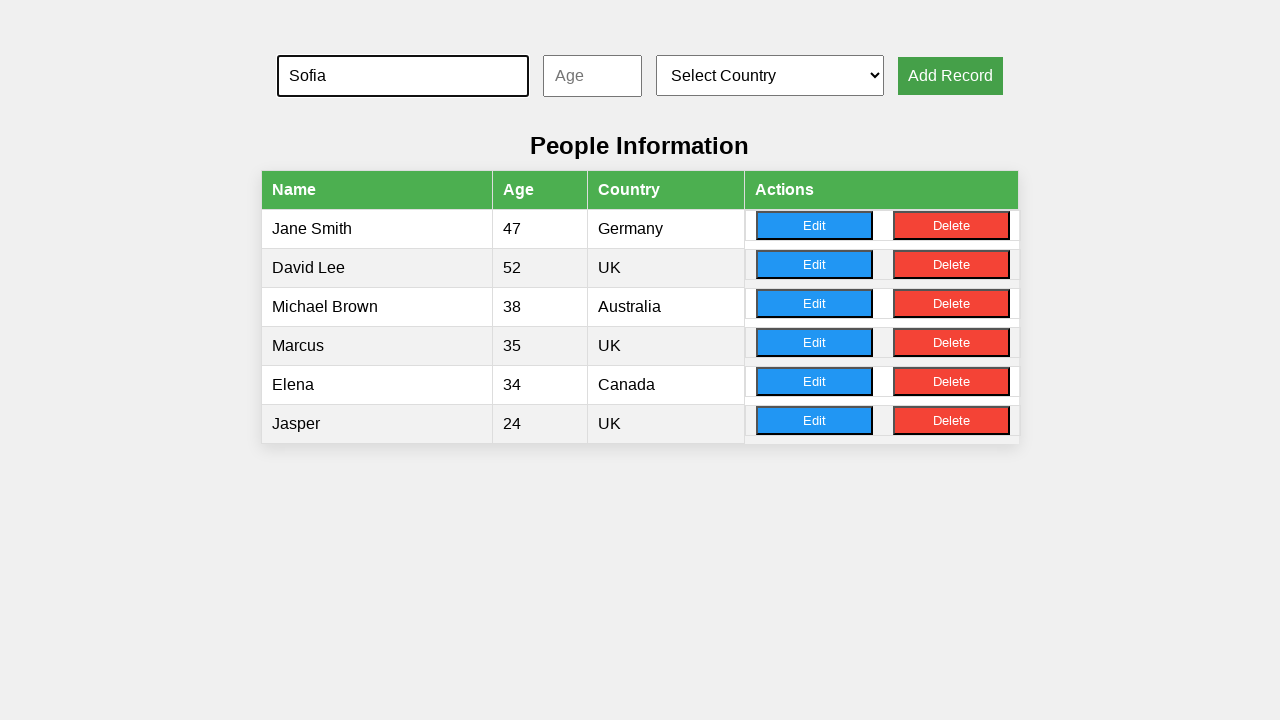

Filled age input with '29' on #ageInput
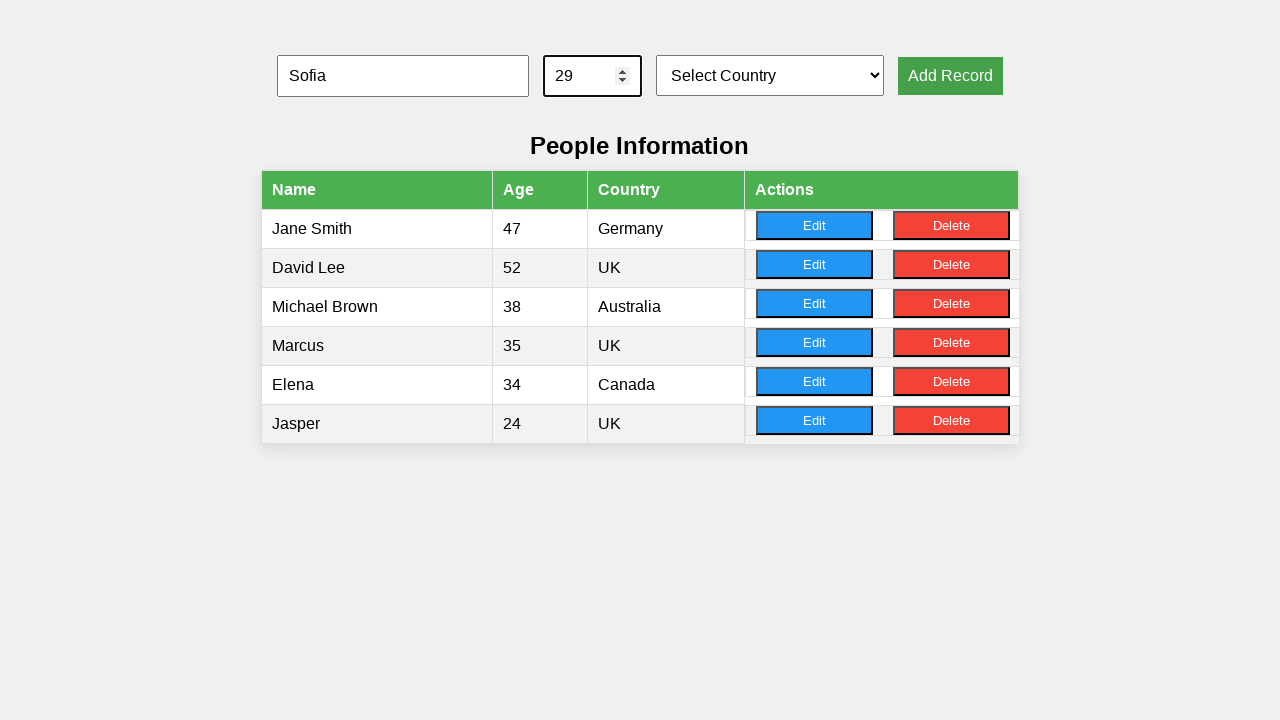

Selected random country option at index 1 on #countrySelect
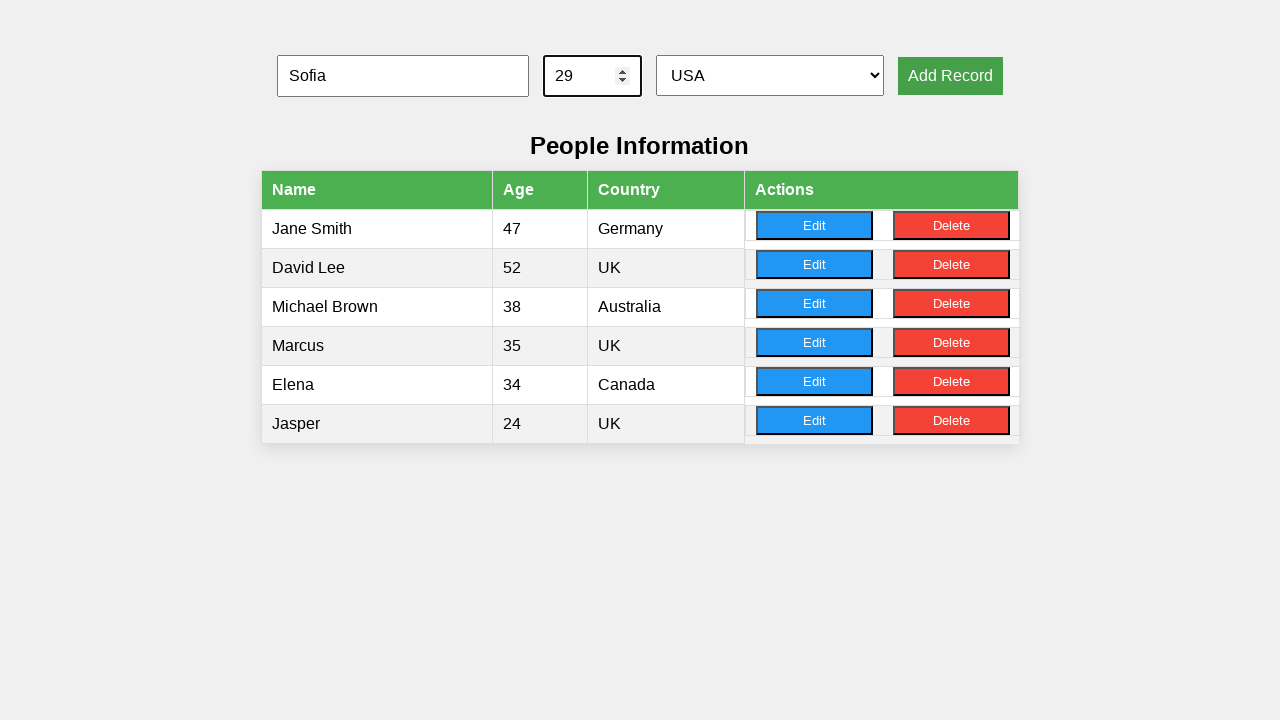

Clicked add record button for record 4 at (950, 76) on button[onclick='addRecord()']
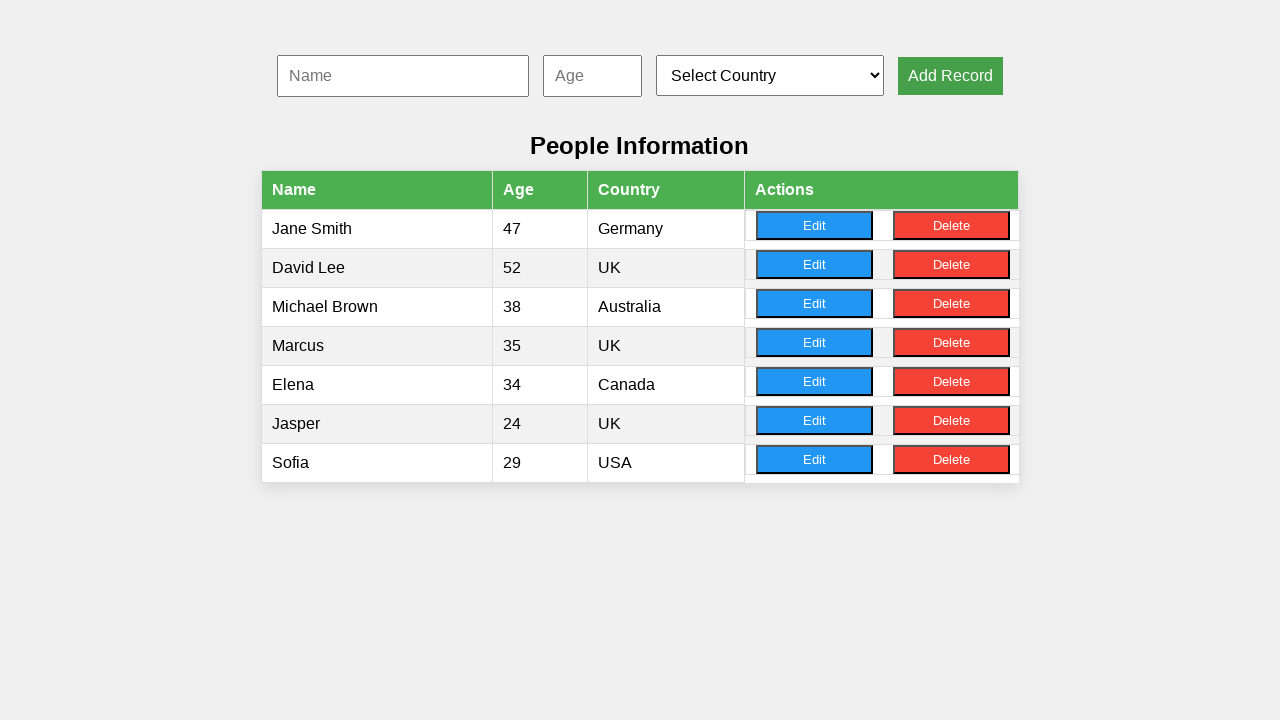

Filled name input with 'Oliver' on #nameInput
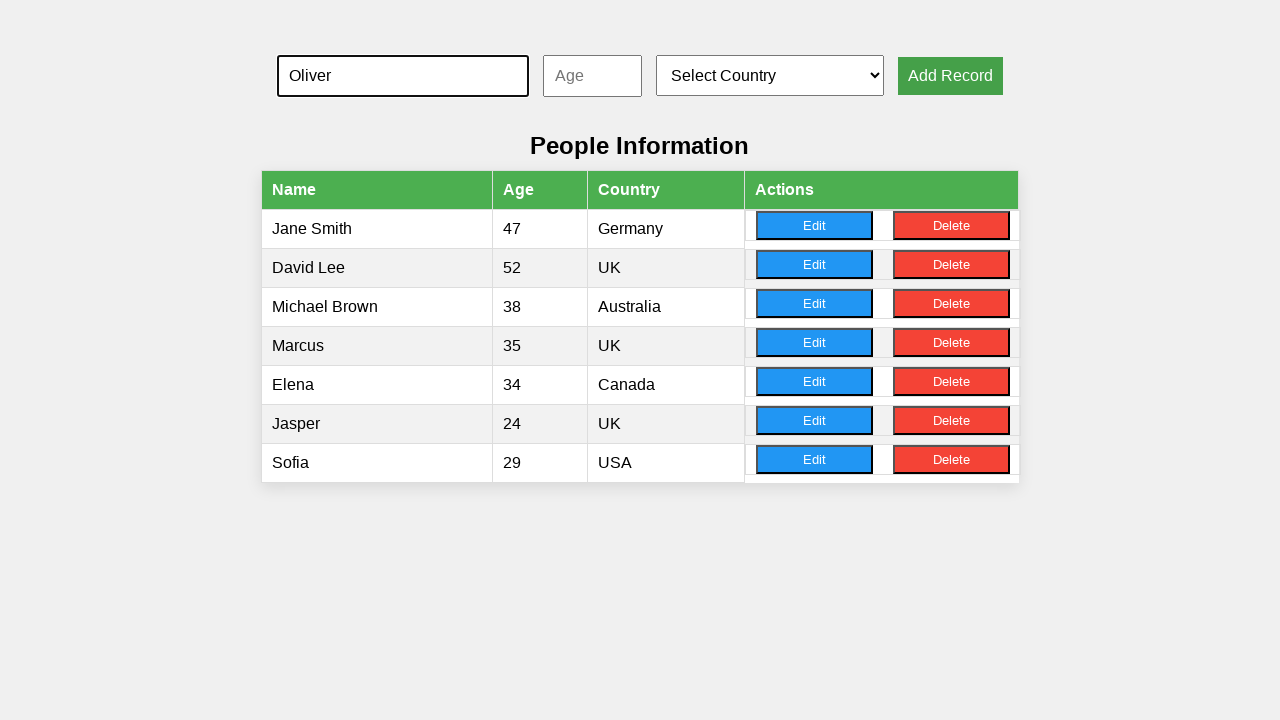

Filled age input with '29' on #ageInput
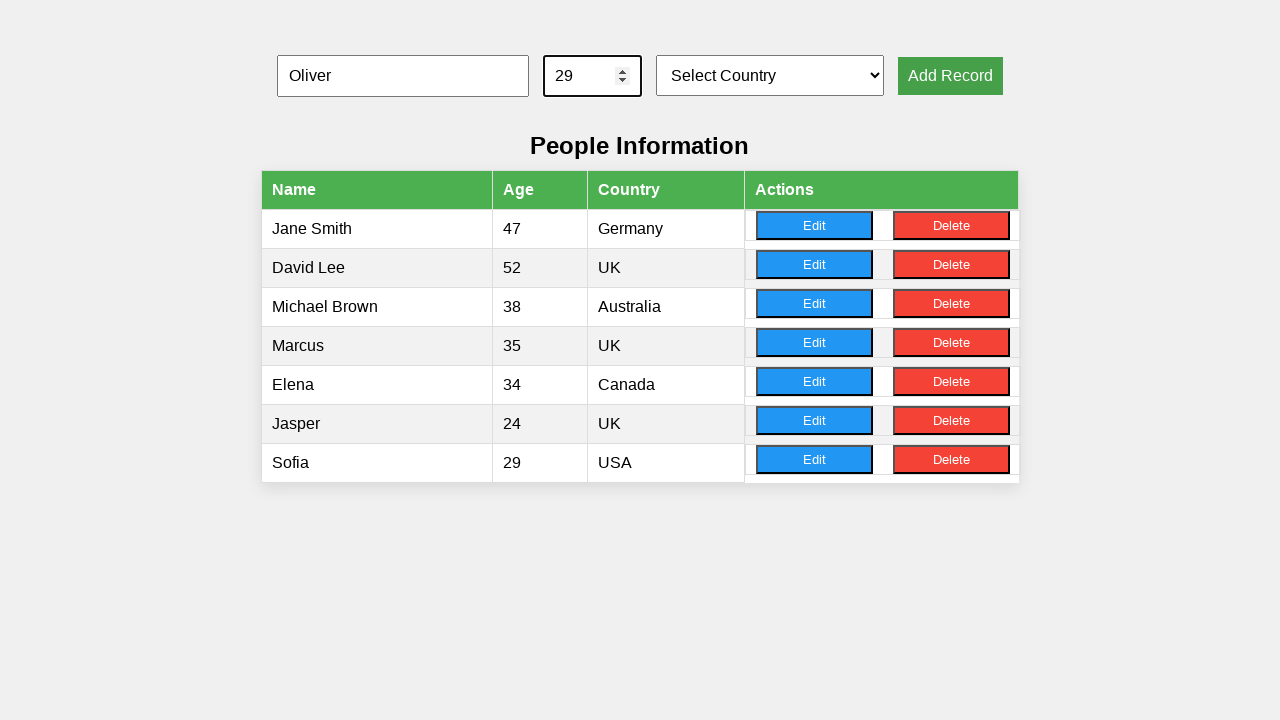

Selected random country option at index 4 on #countrySelect
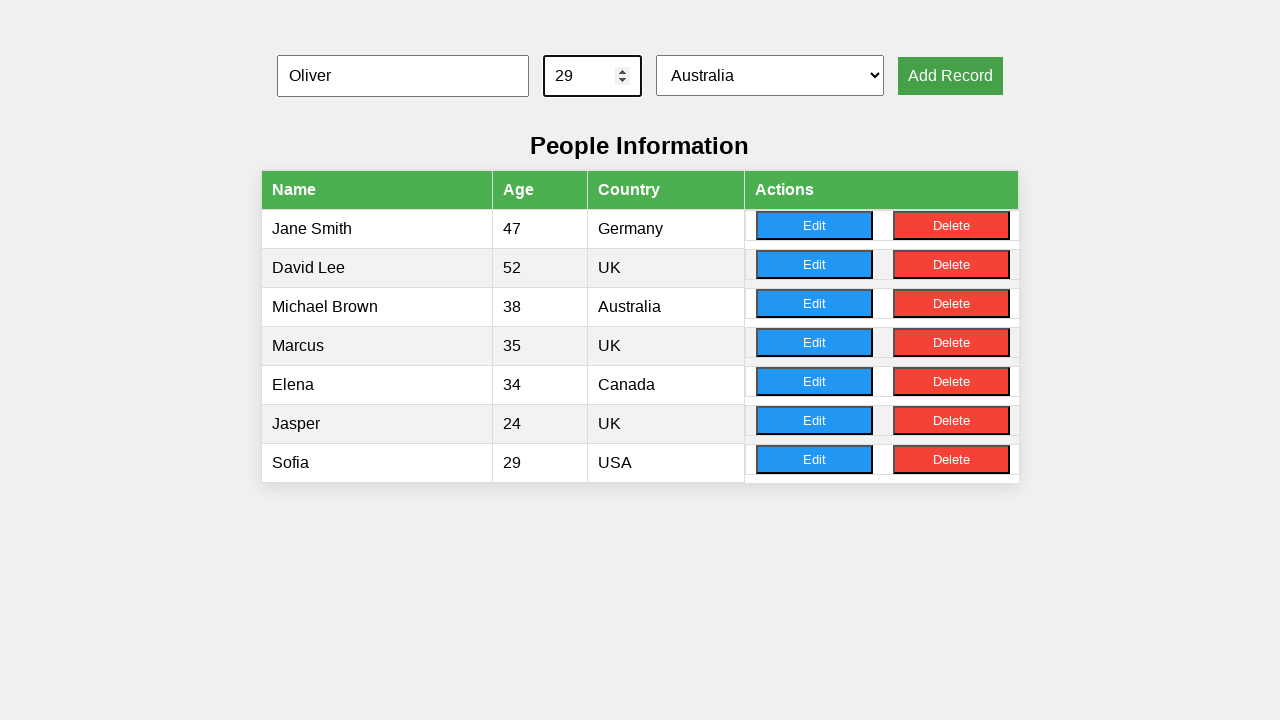

Clicked add record button for record 5 at (950, 76) on button[onclick='addRecord()']
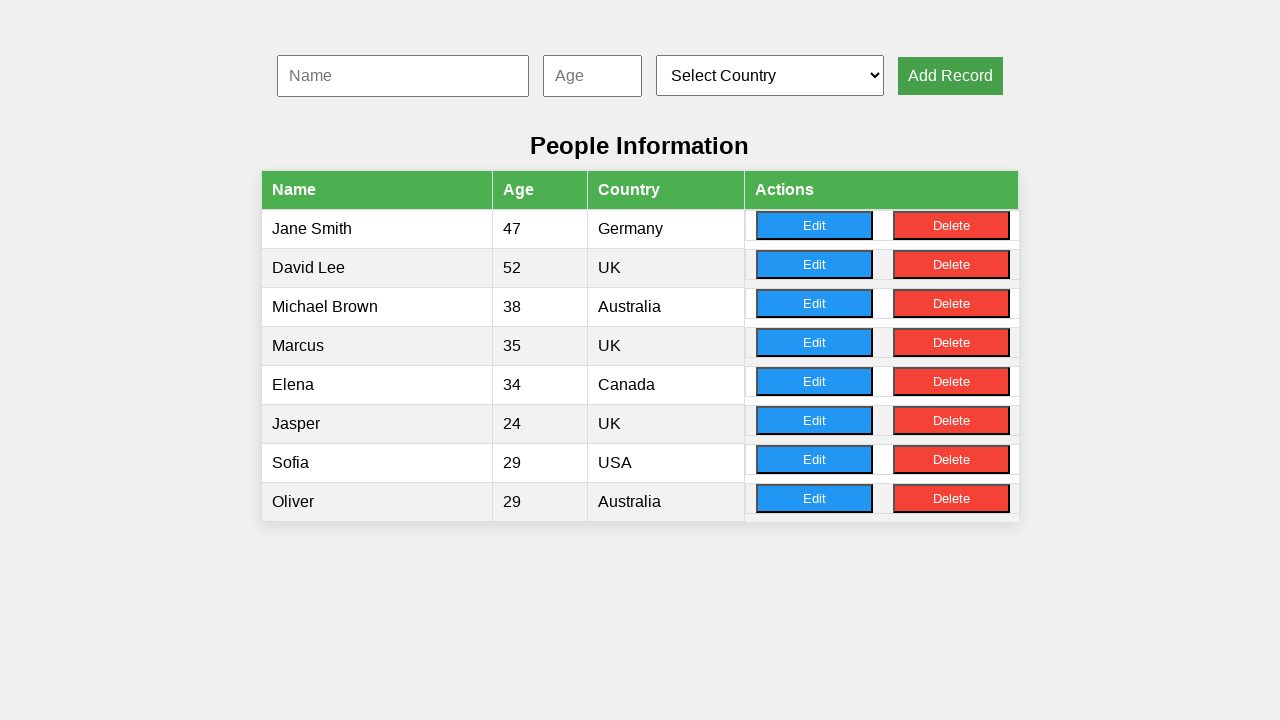

Filled name input with 'Luna' on #nameInput
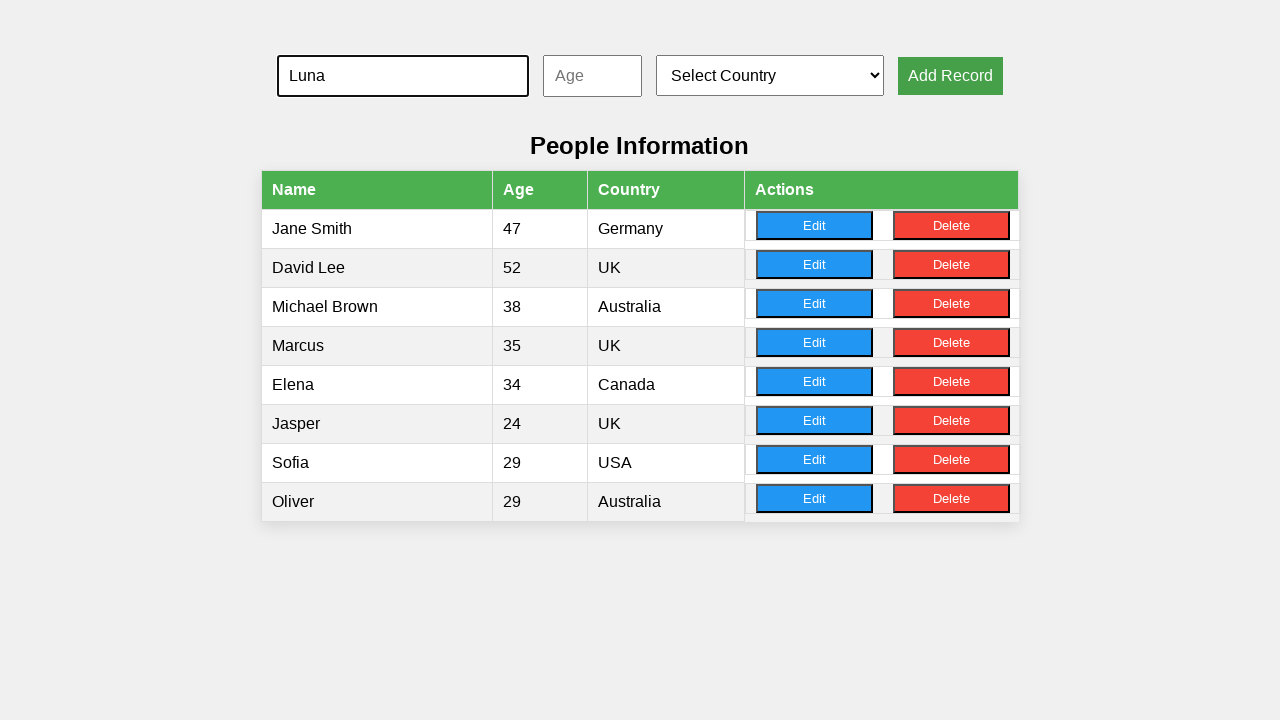

Filled age input with '40' on #ageInput
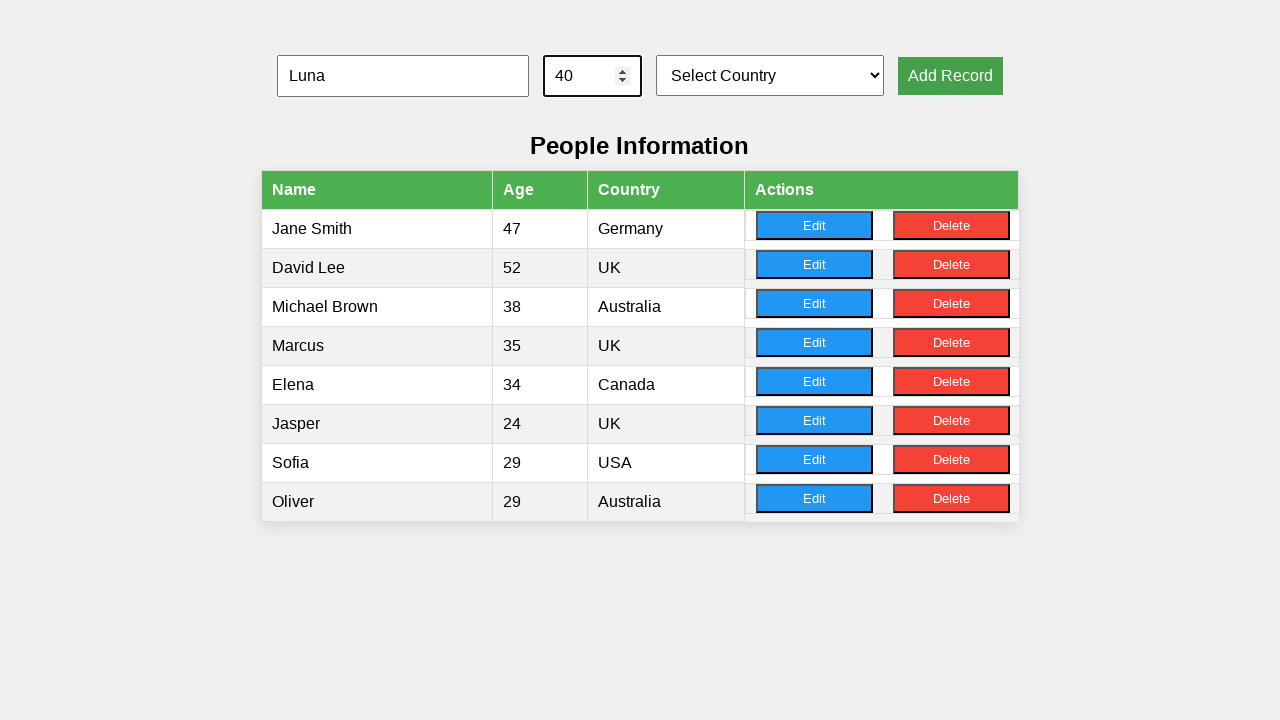

Selected random country option at index 5 on #countrySelect
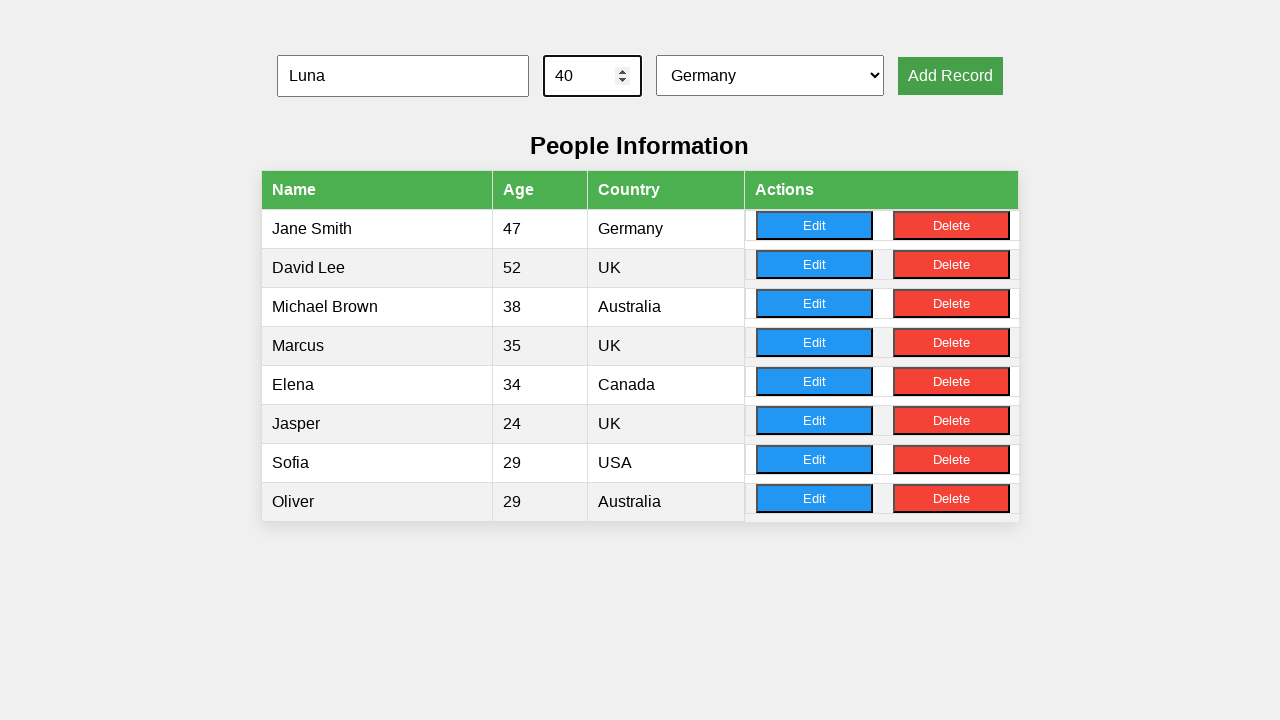

Clicked add record button for record 6 at (950, 76) on button[onclick='addRecord()']
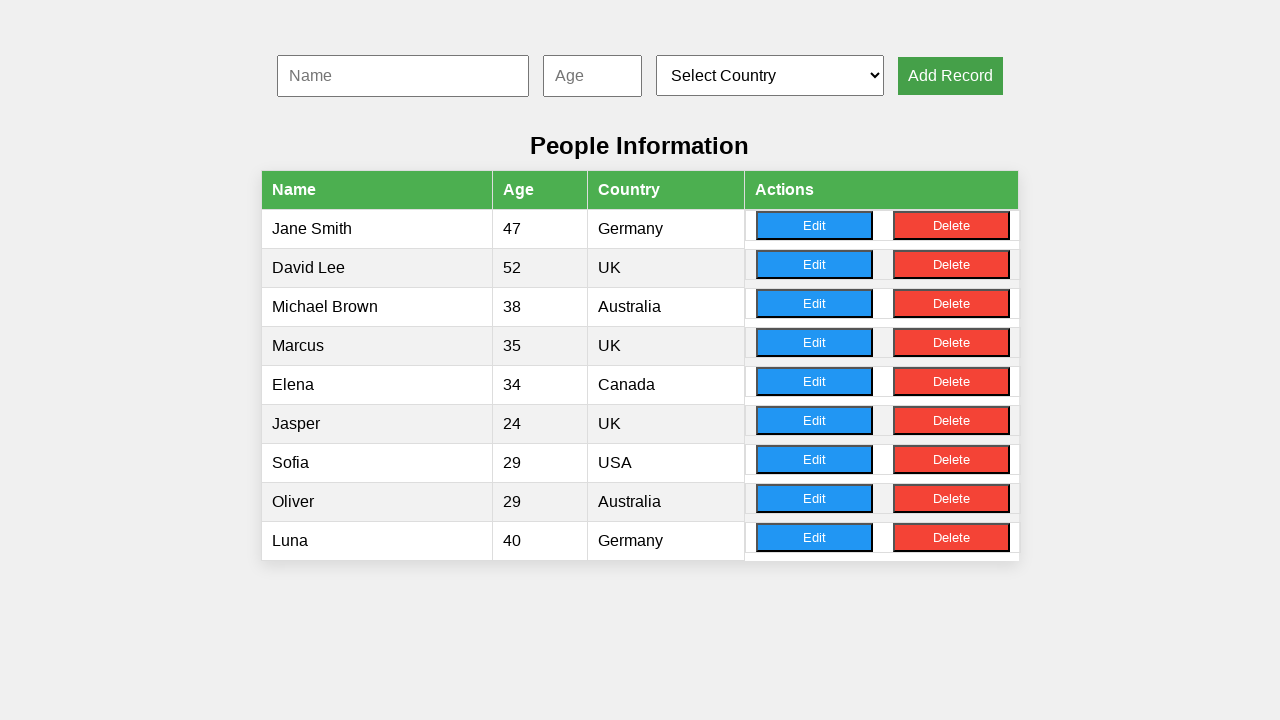

Filled name input with 'Felix' on #nameInput
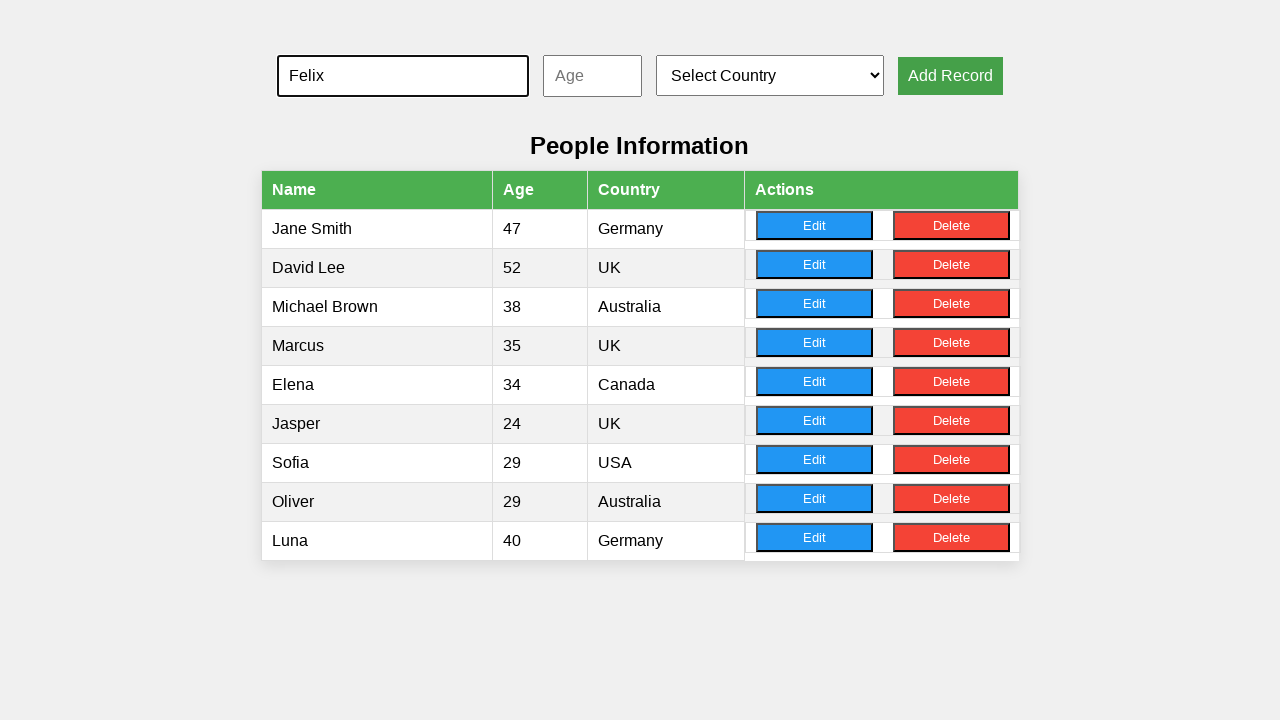

Filled age input with '39' on #ageInput
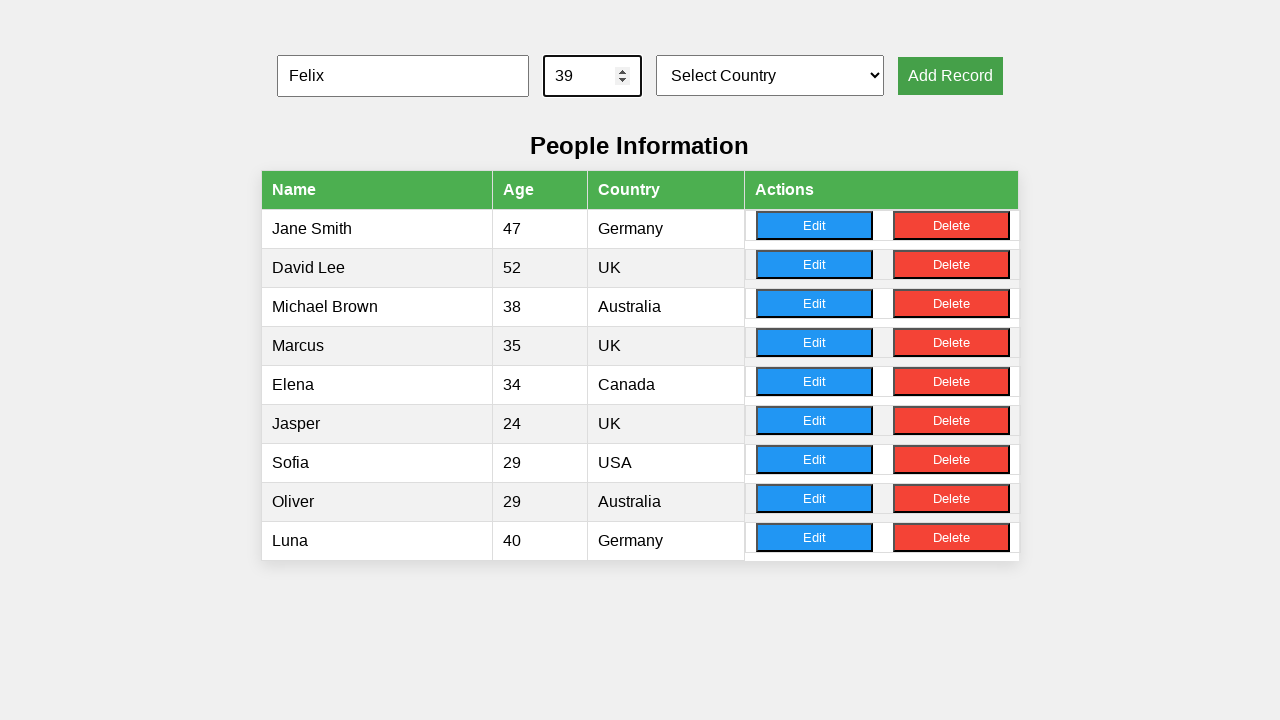

Selected random country option at index 4 on #countrySelect
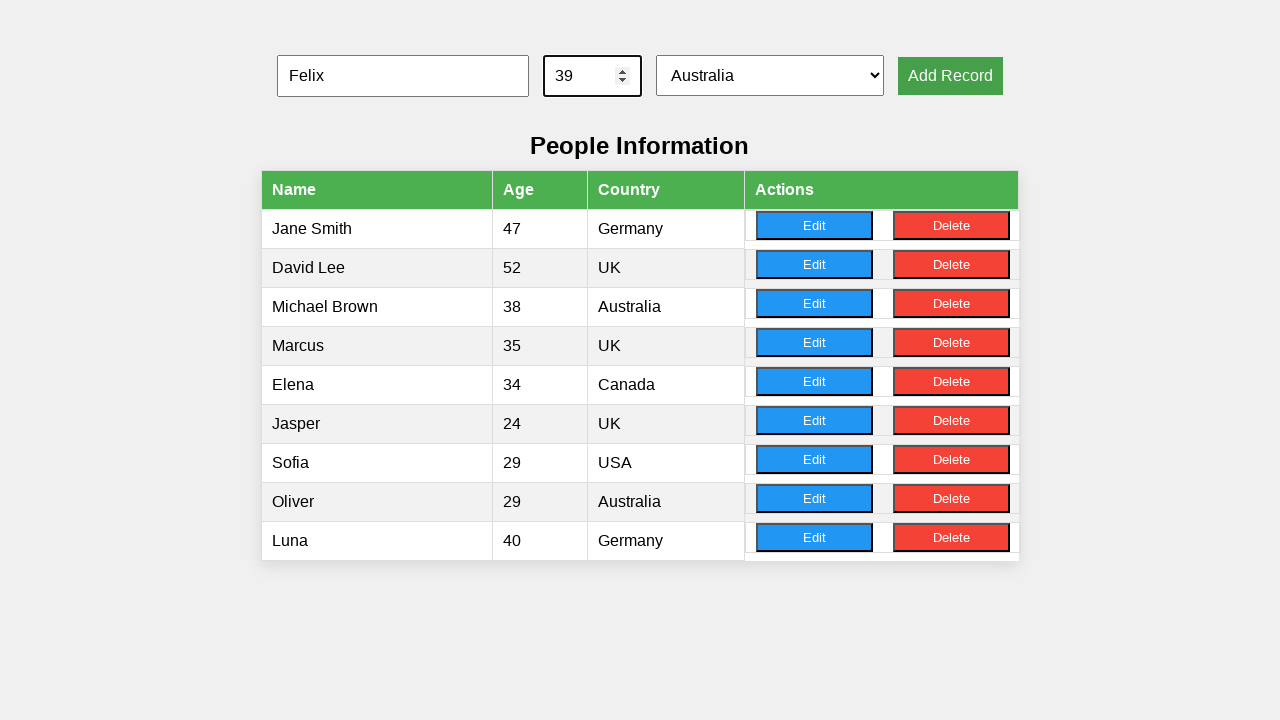

Clicked add record button for record 7 at (950, 76) on button[onclick='addRecord()']
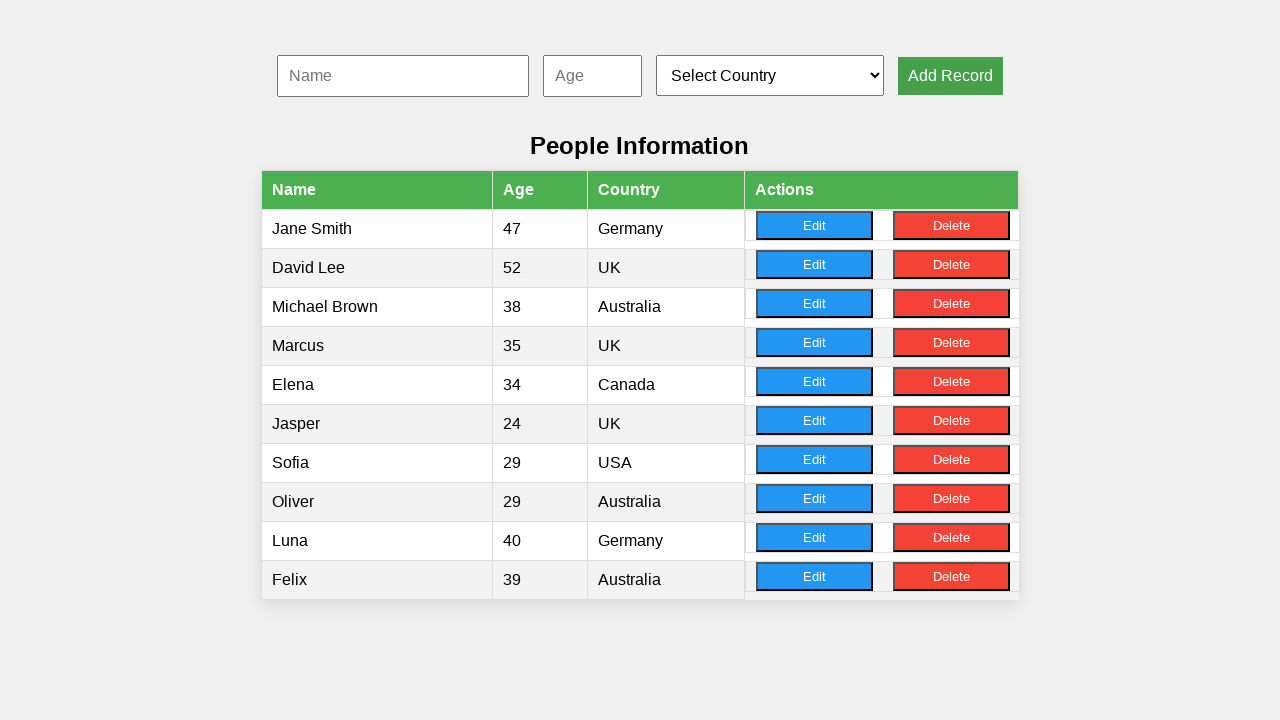

Filled name input with 'Aria' on #nameInput
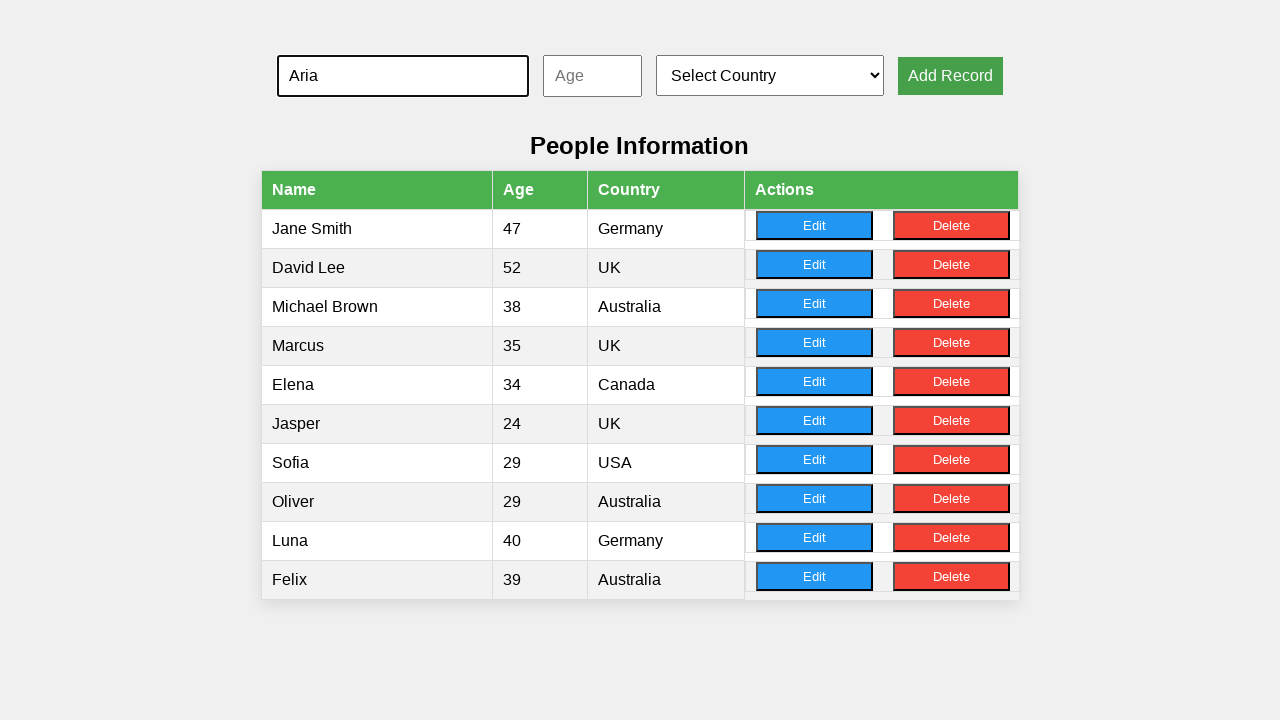

Filled age input with '63' on #ageInput
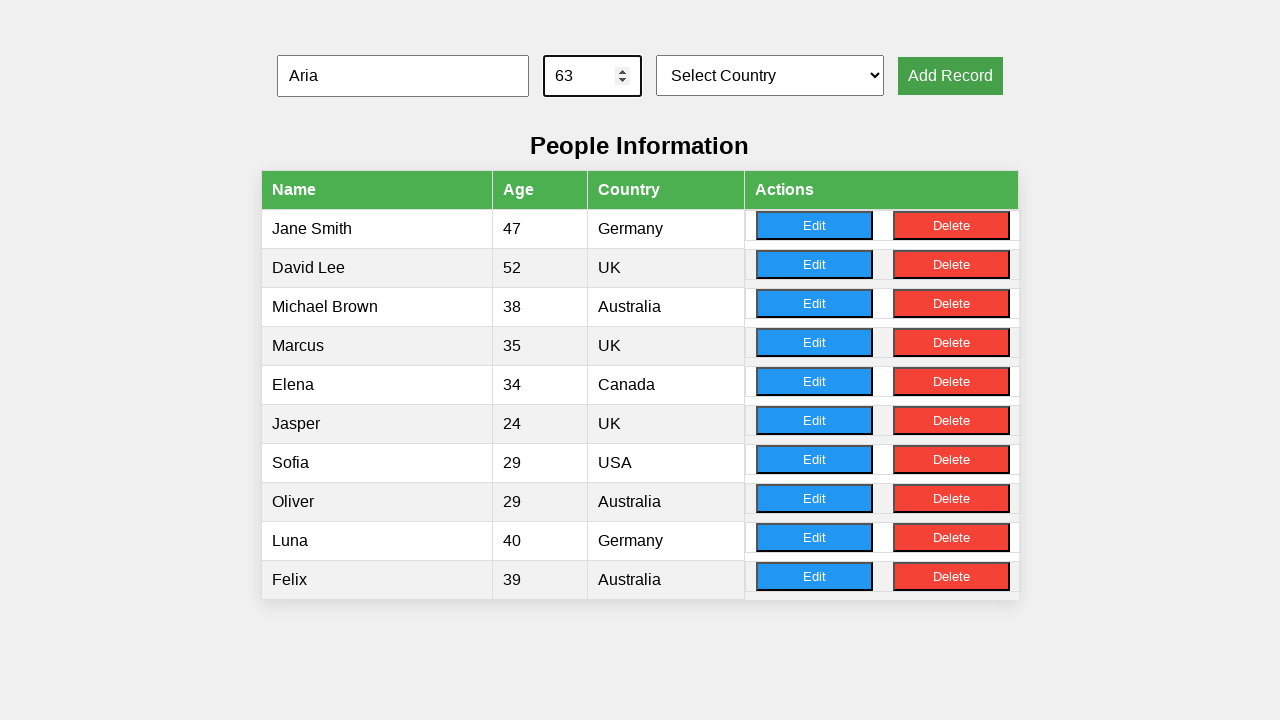

Selected random country option at index 3 on #countrySelect
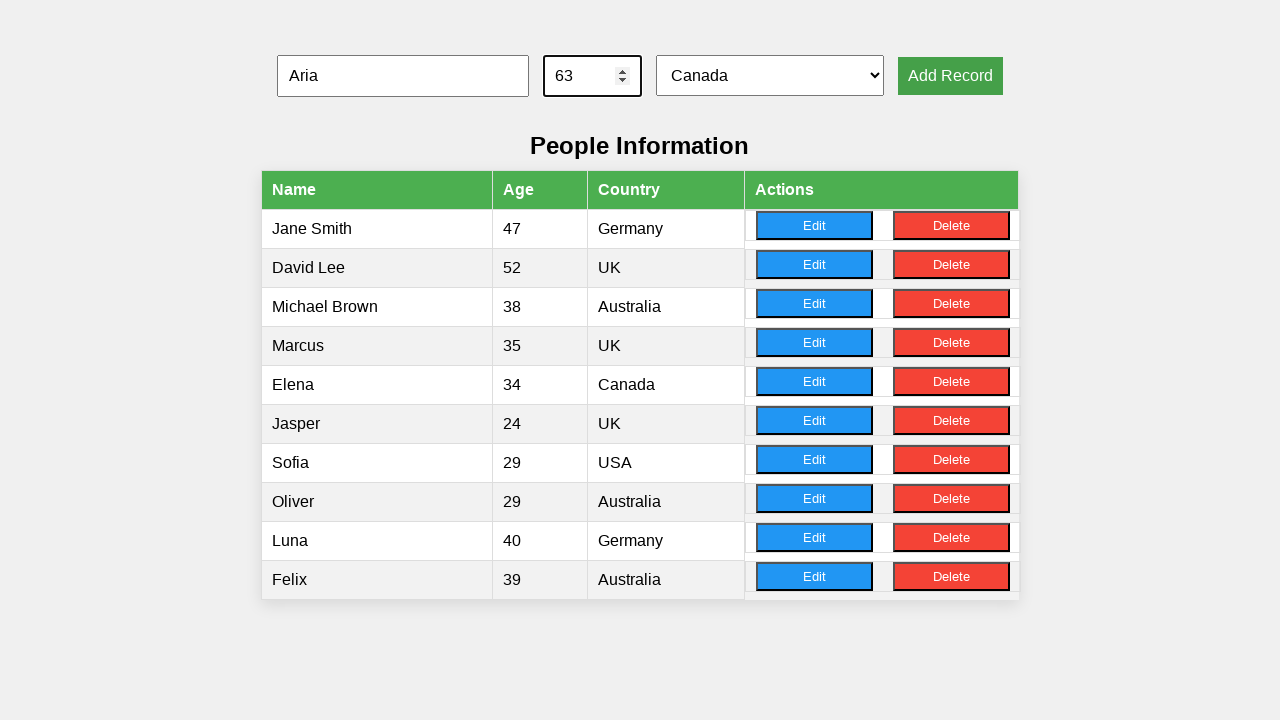

Clicked add record button for record 8 at (950, 76) on button[onclick='addRecord()']
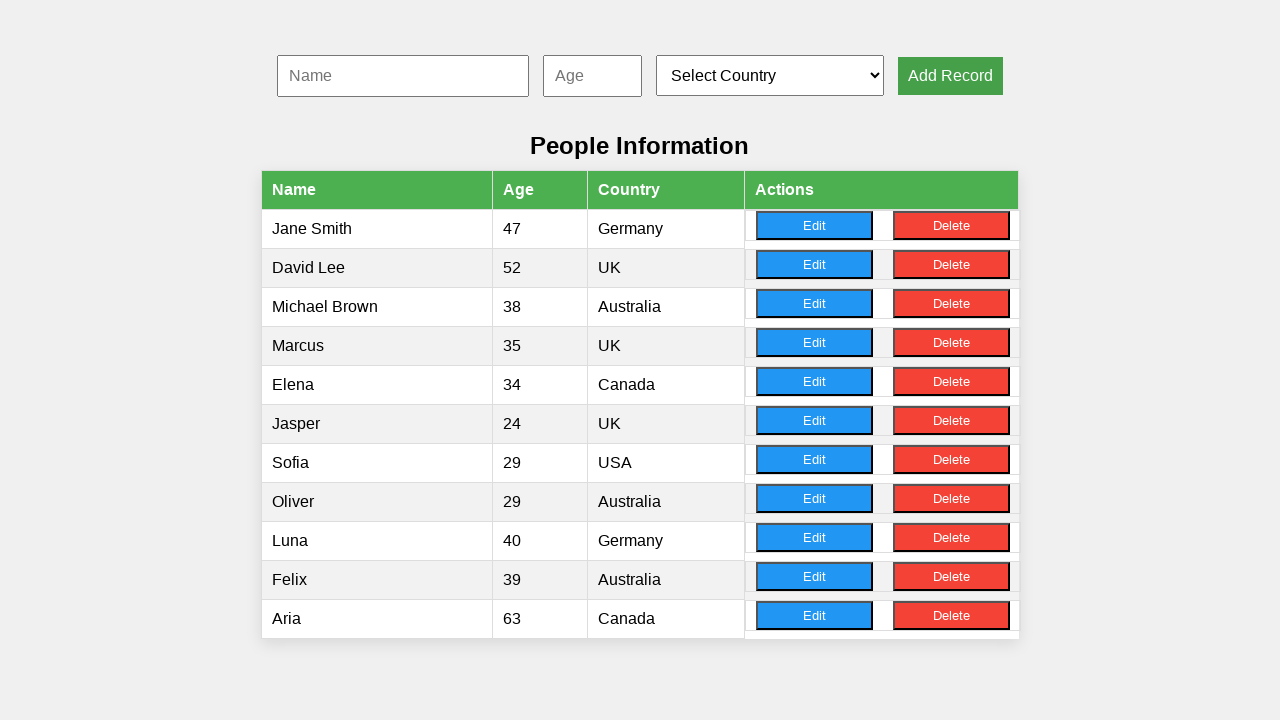

Filled name input with 'Hugo' on #nameInput
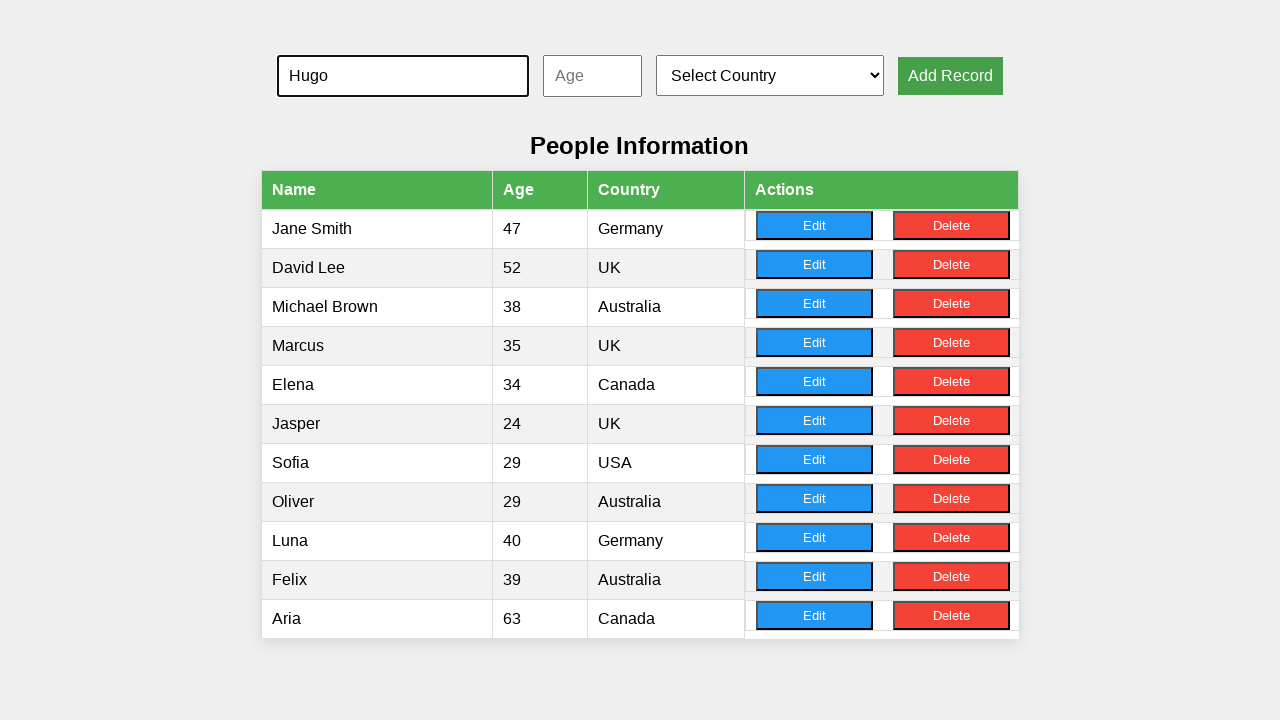

Filled age input with '24' on #ageInput
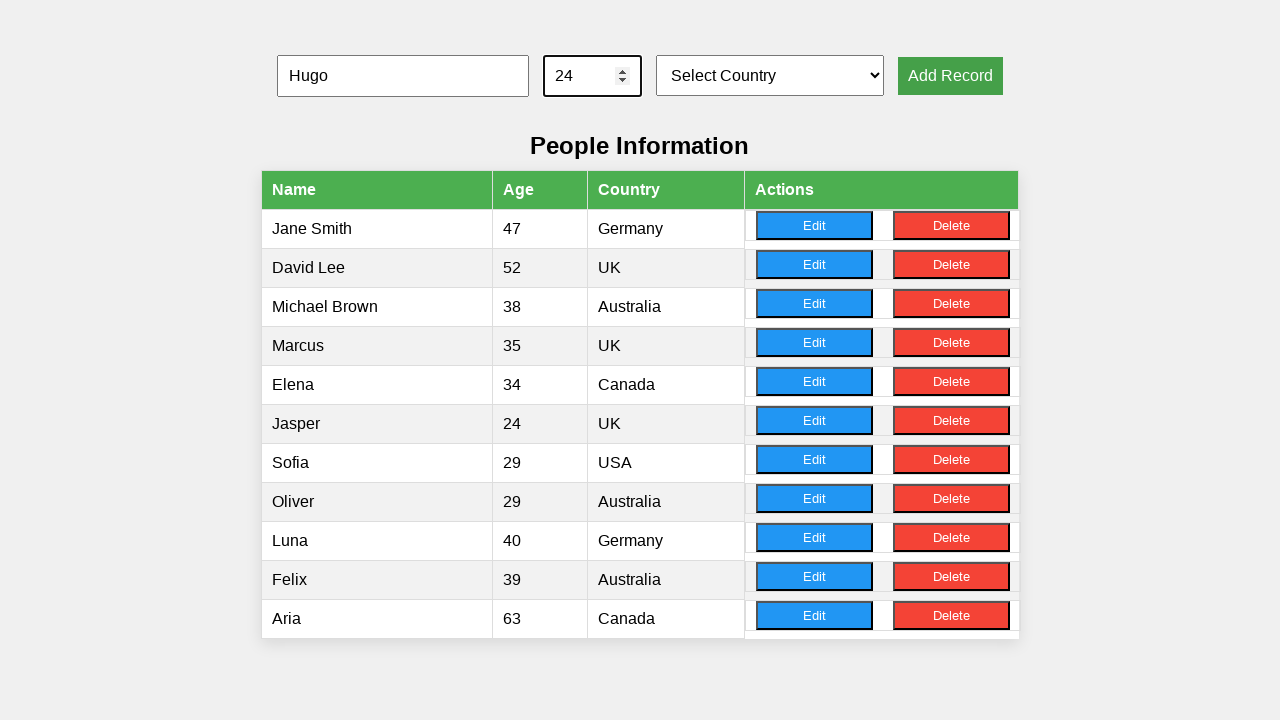

Selected random country option at index 5 on #countrySelect
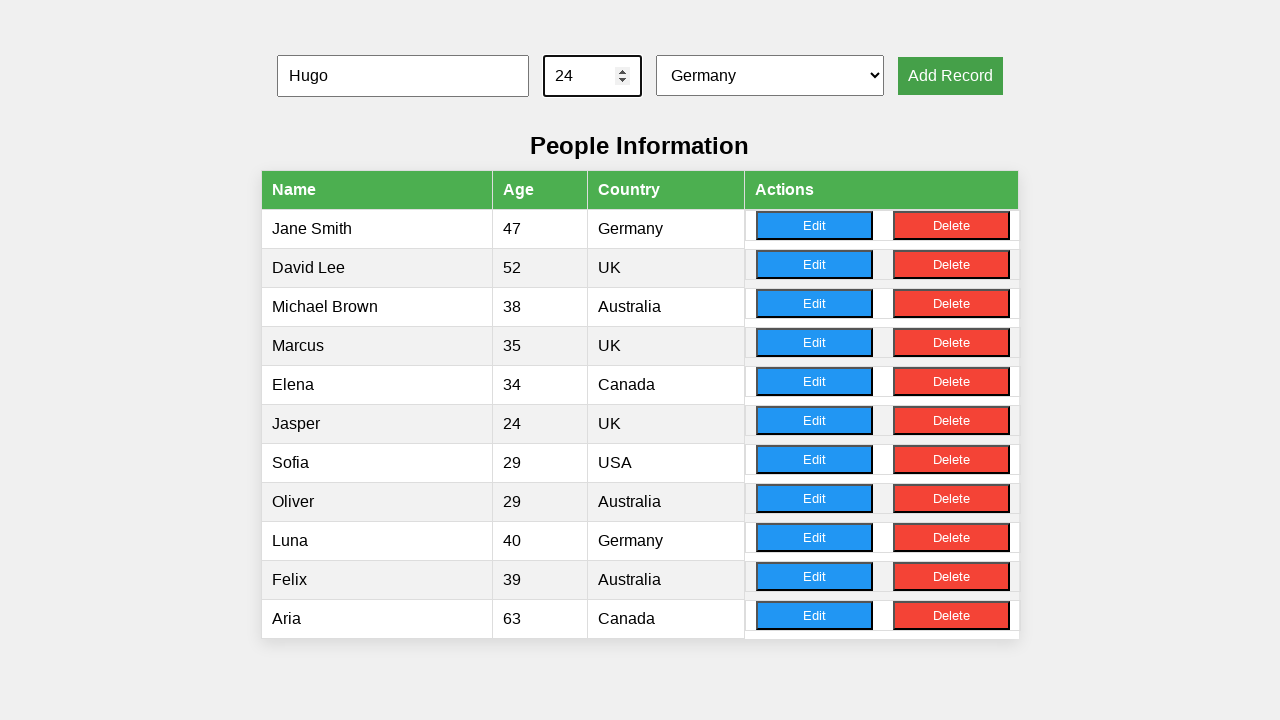

Clicked add record button for record 9 at (950, 76) on button[onclick='addRecord()']
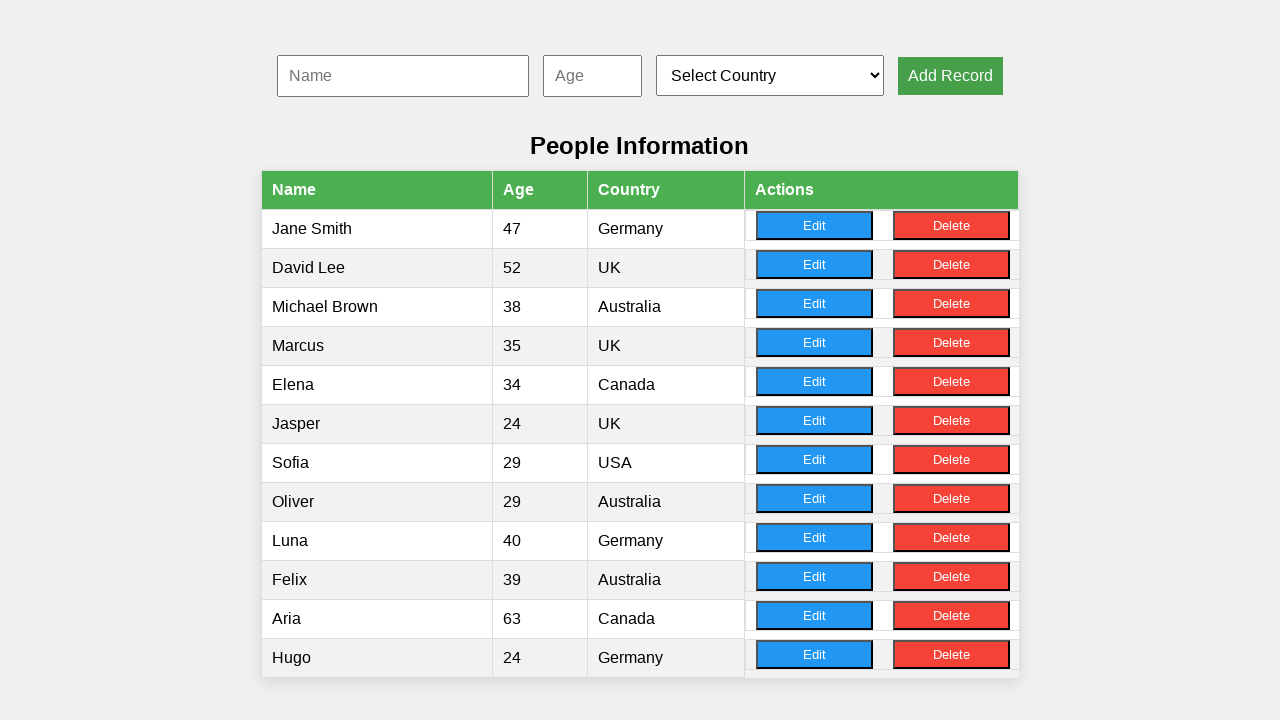

Filled name input with 'Chloe' on #nameInput
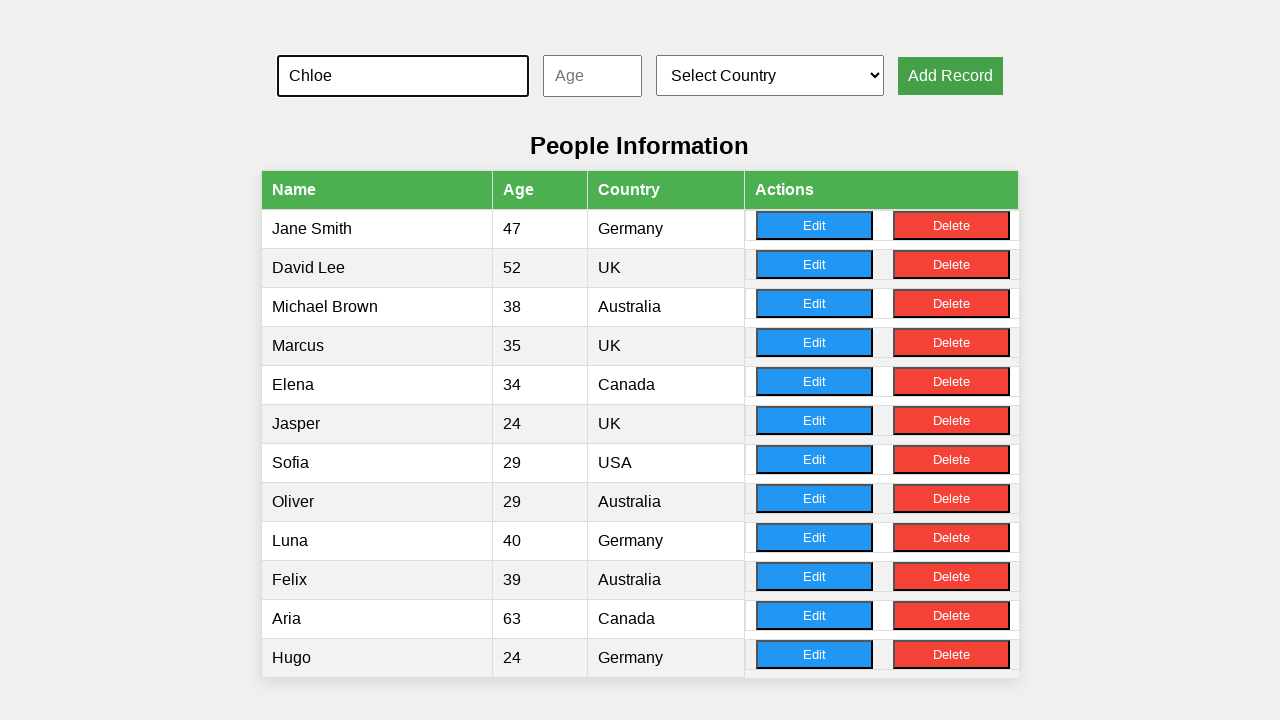

Filled age input with '66' on #ageInput
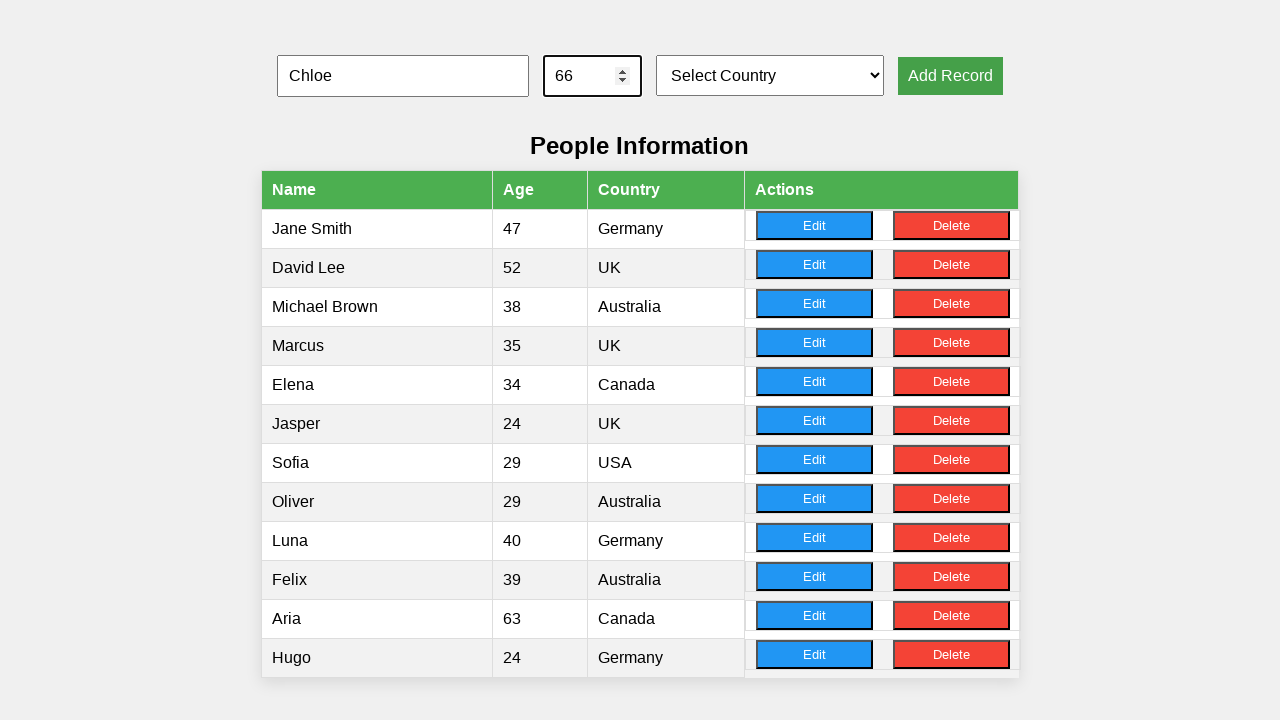

Selected random country option at index 2 on #countrySelect
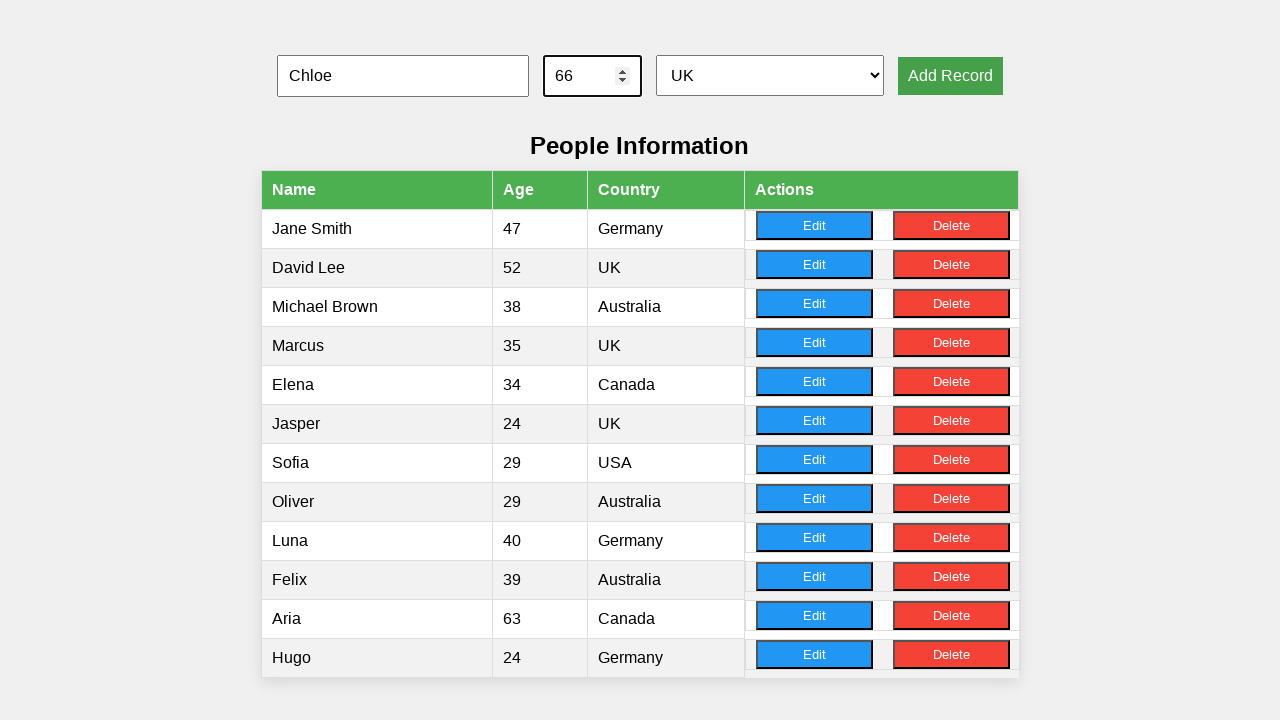

Clicked add record button for record 10 at (950, 76) on button[onclick='addRecord()']
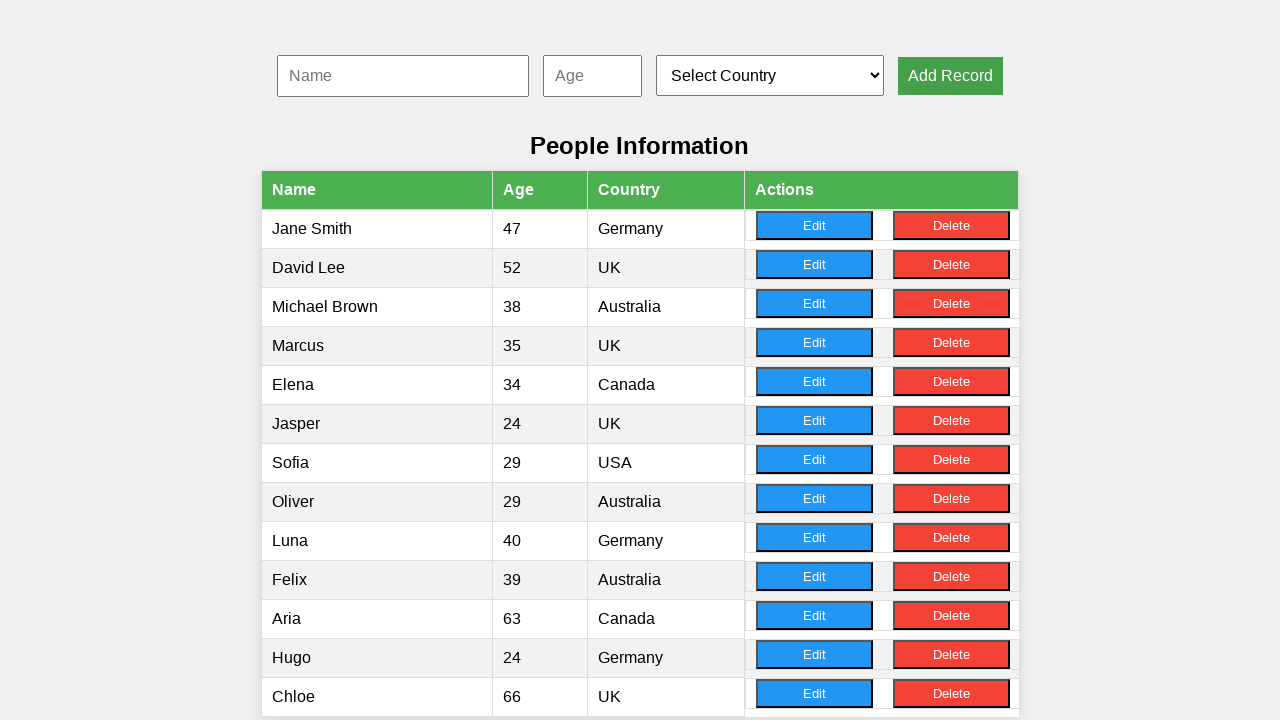

All 10 records loaded in the table
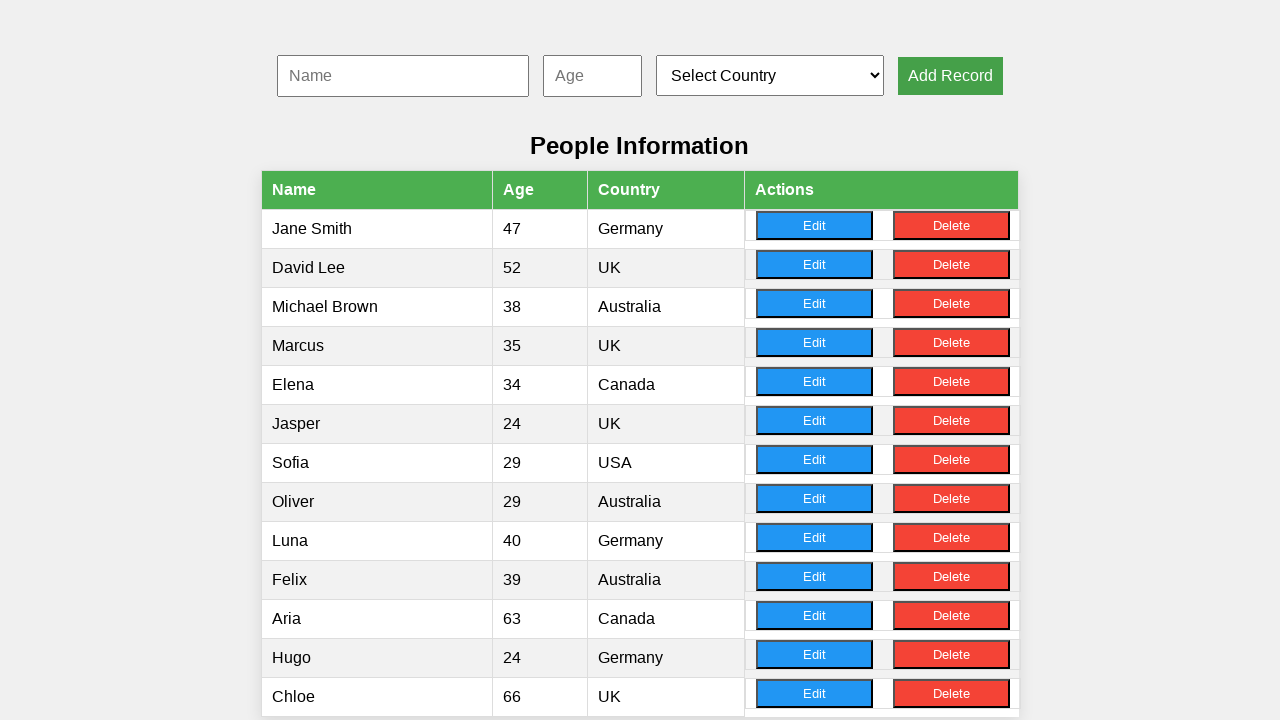

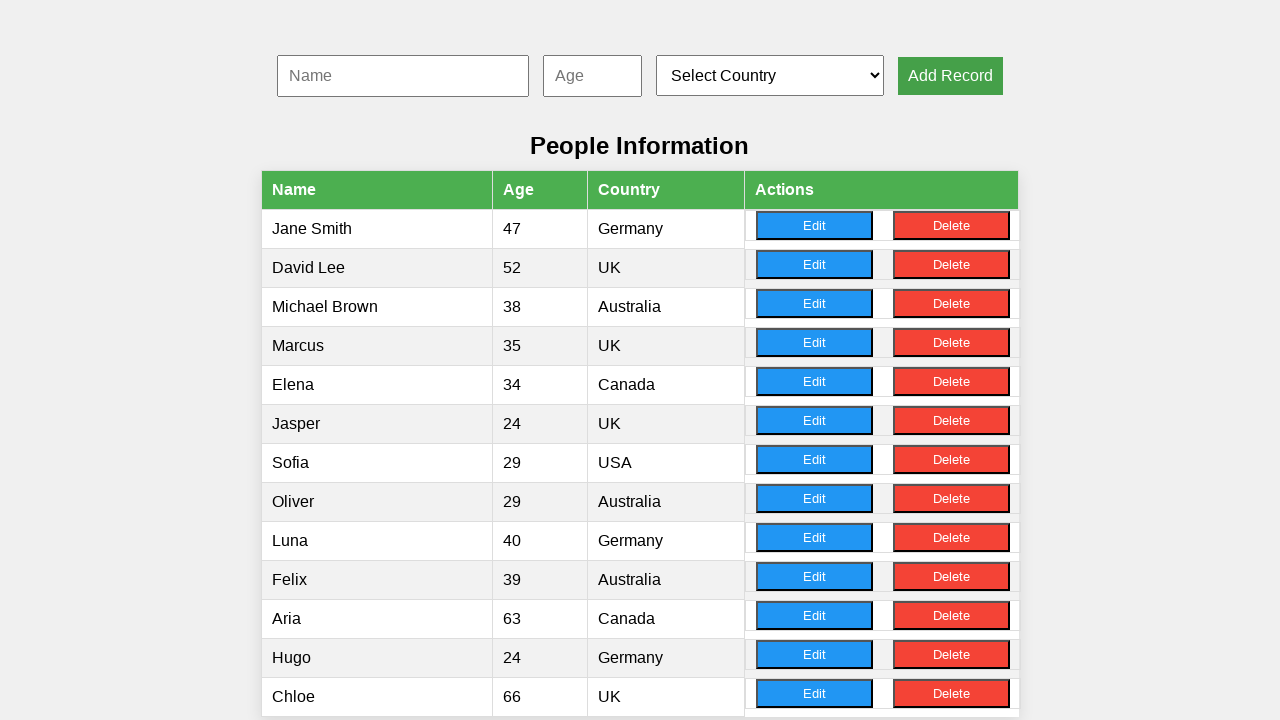